Fills out a Bootstrap demo checkout form with personal and payment information, then submits it. The process is repeated 5 times.

Starting URL: https://getbootstrap.com/docs/4.0/examples/checkout/

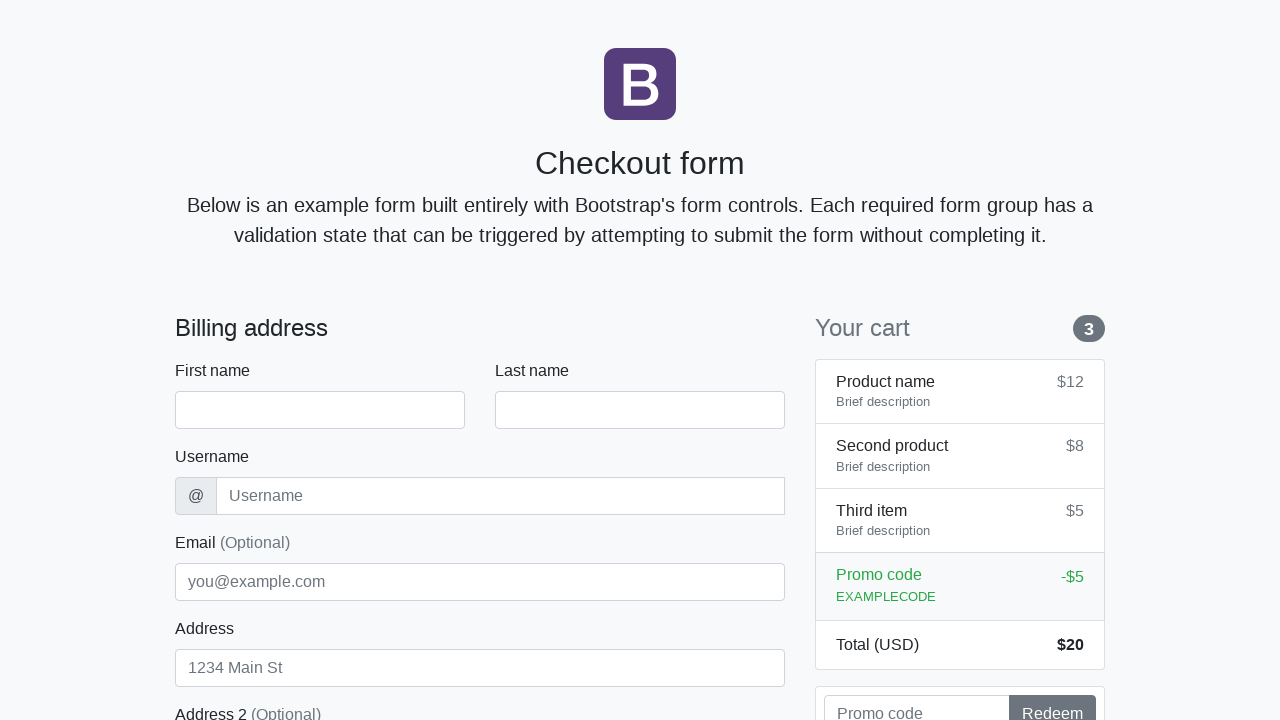

Waited for checkout form to load
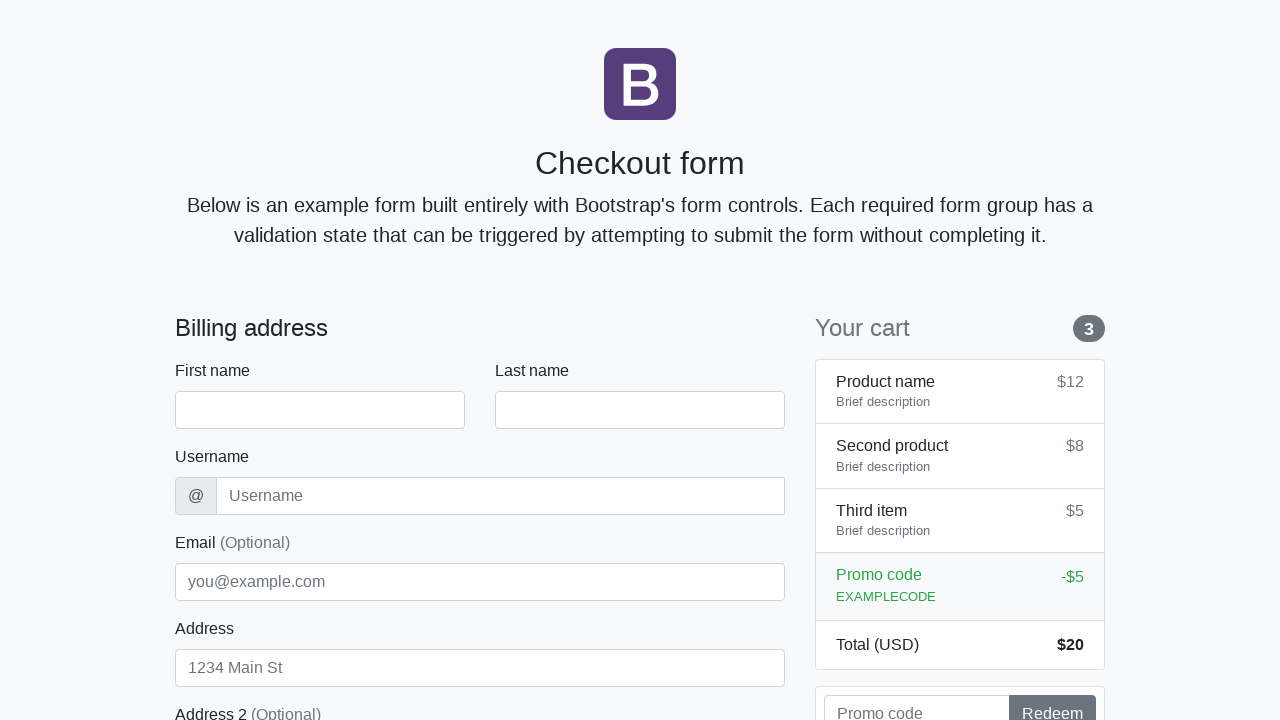

Filled first name field with 'Anton' on #firstName
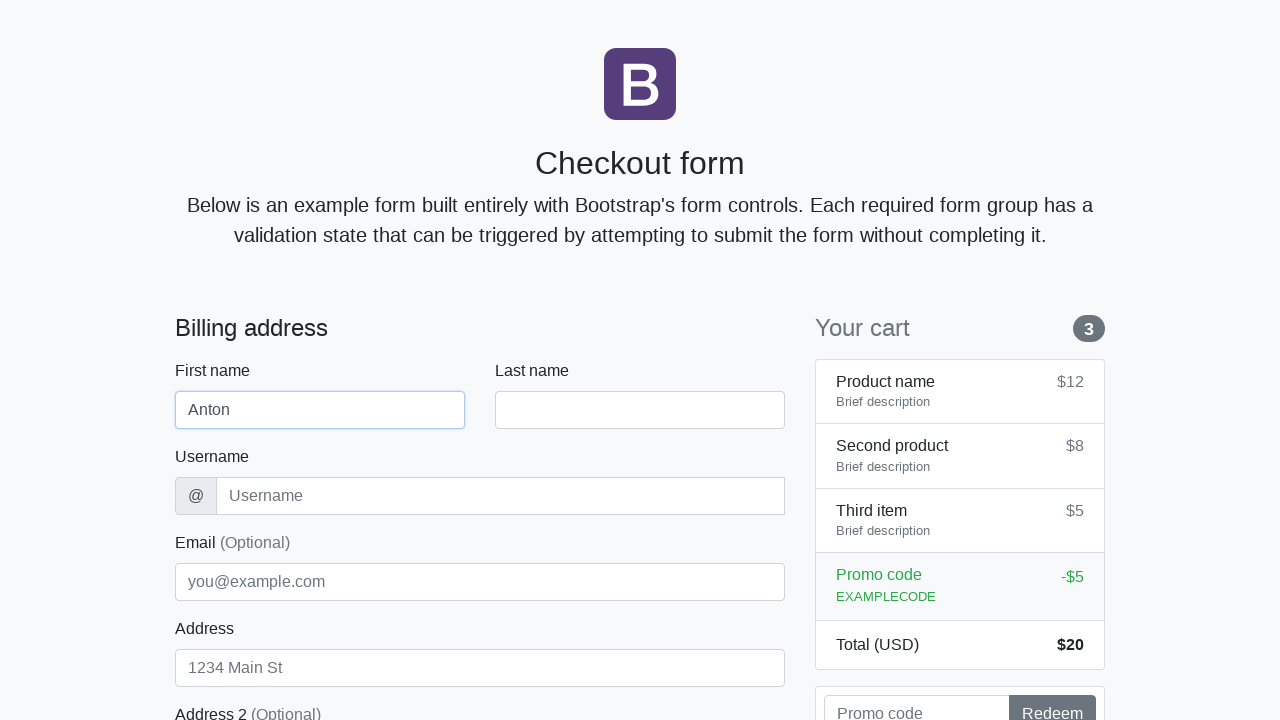

Filled last name field with 'Angelov' on #lastName
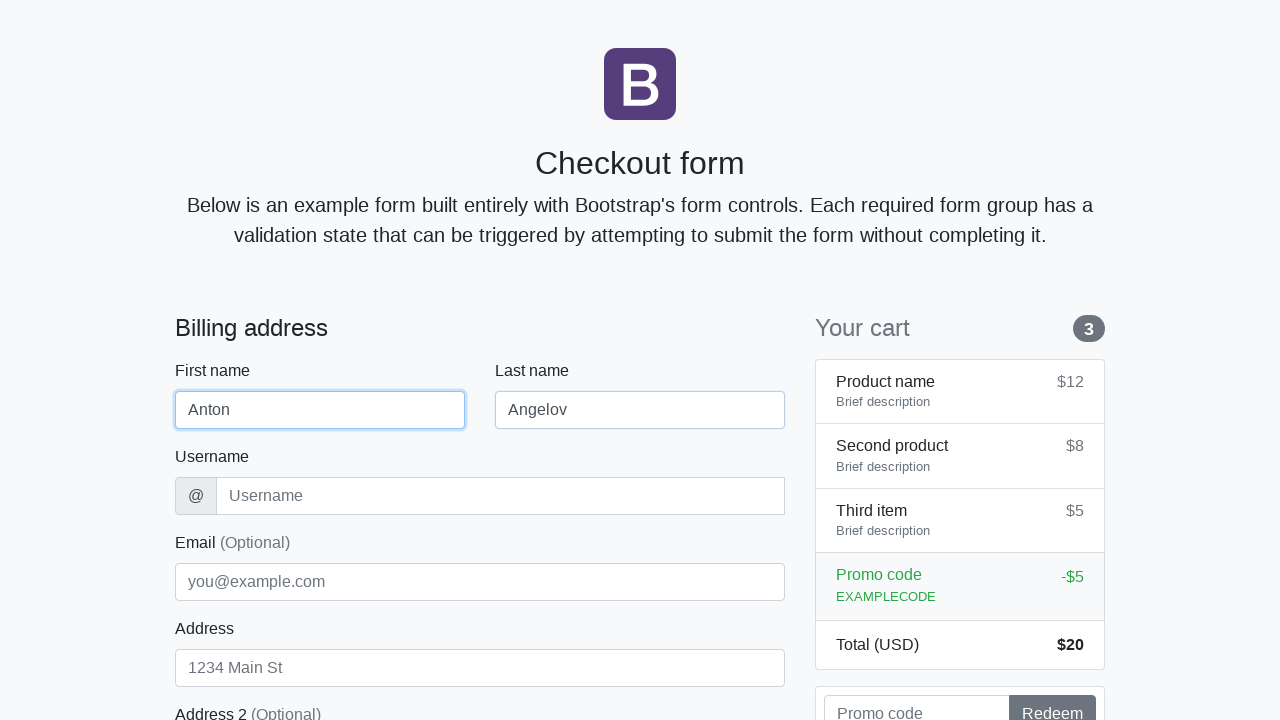

Filled username field with 'angelovstanton' on #username
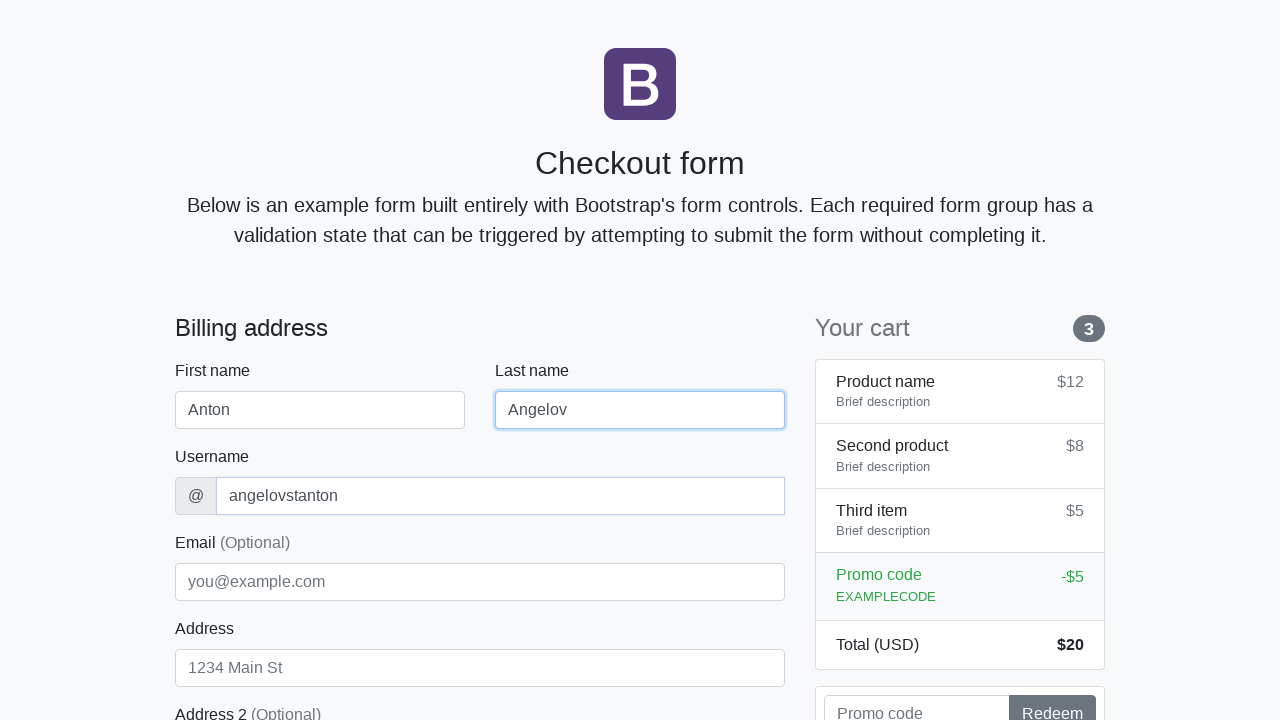

Filled address field with 'Flower Street 76' on #address
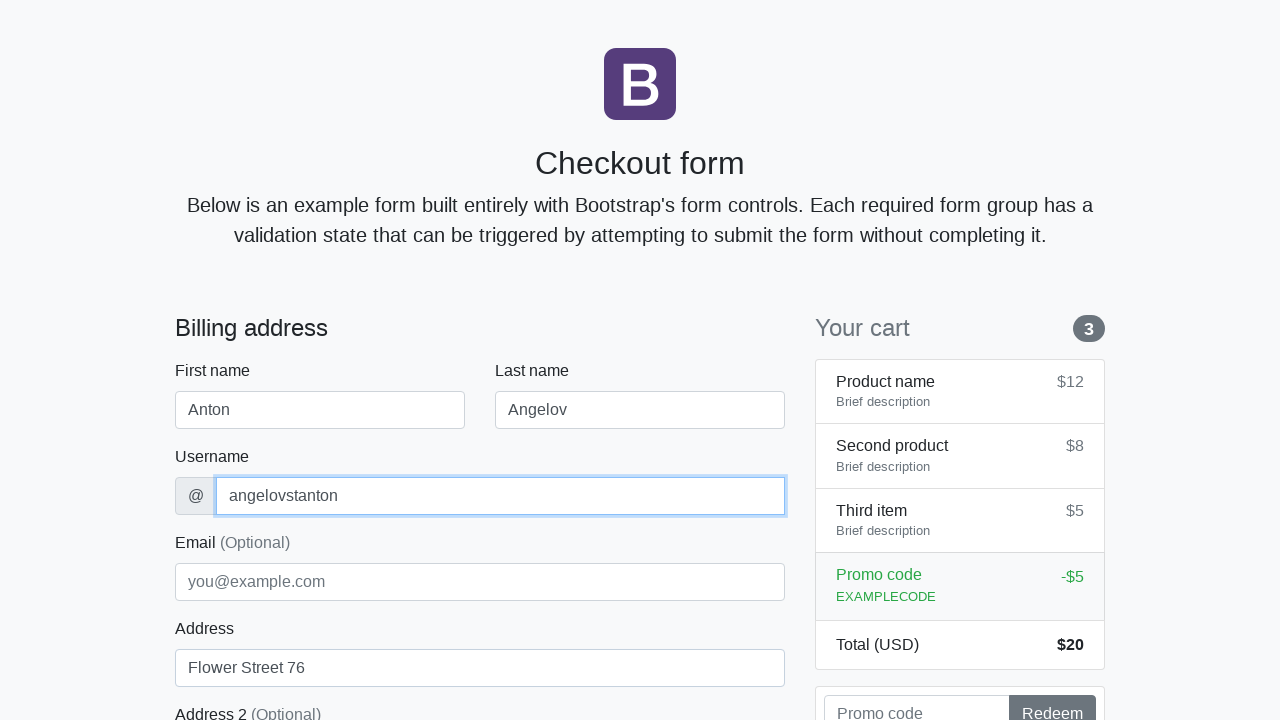

Filled email field with 'george@lambdatest.com' on #email
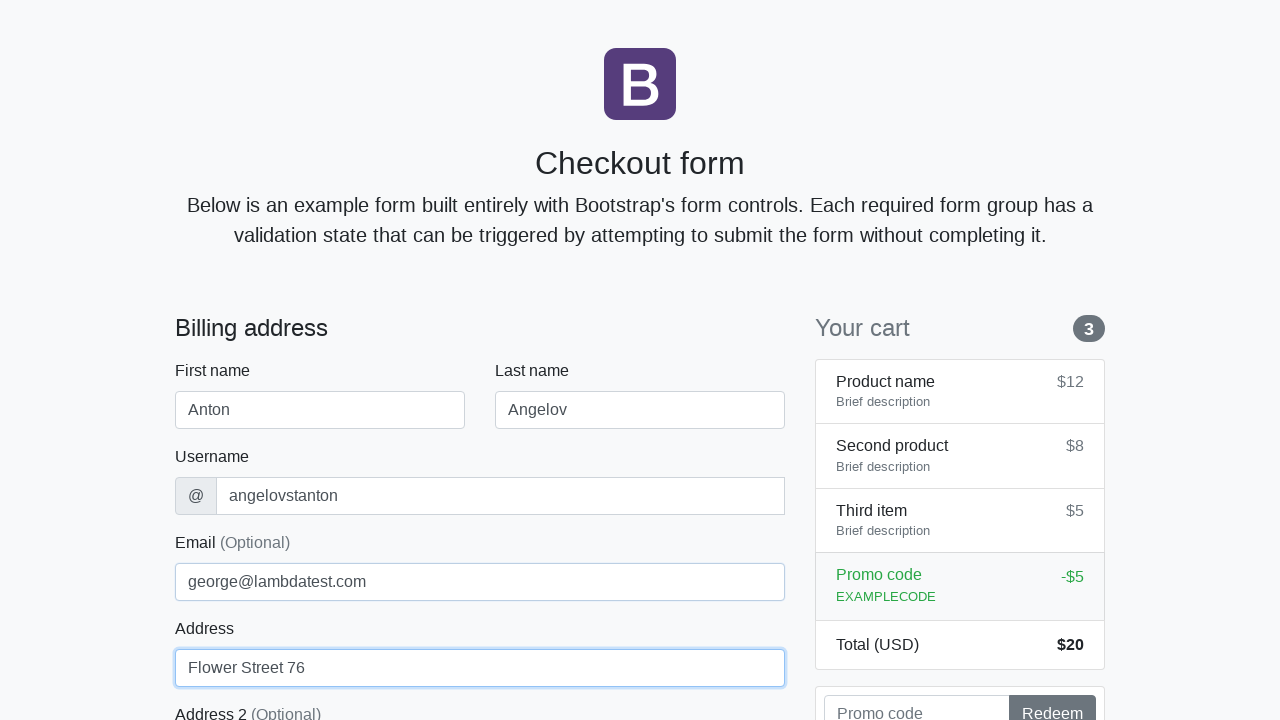

Selected 'United States' from country dropdown on #country
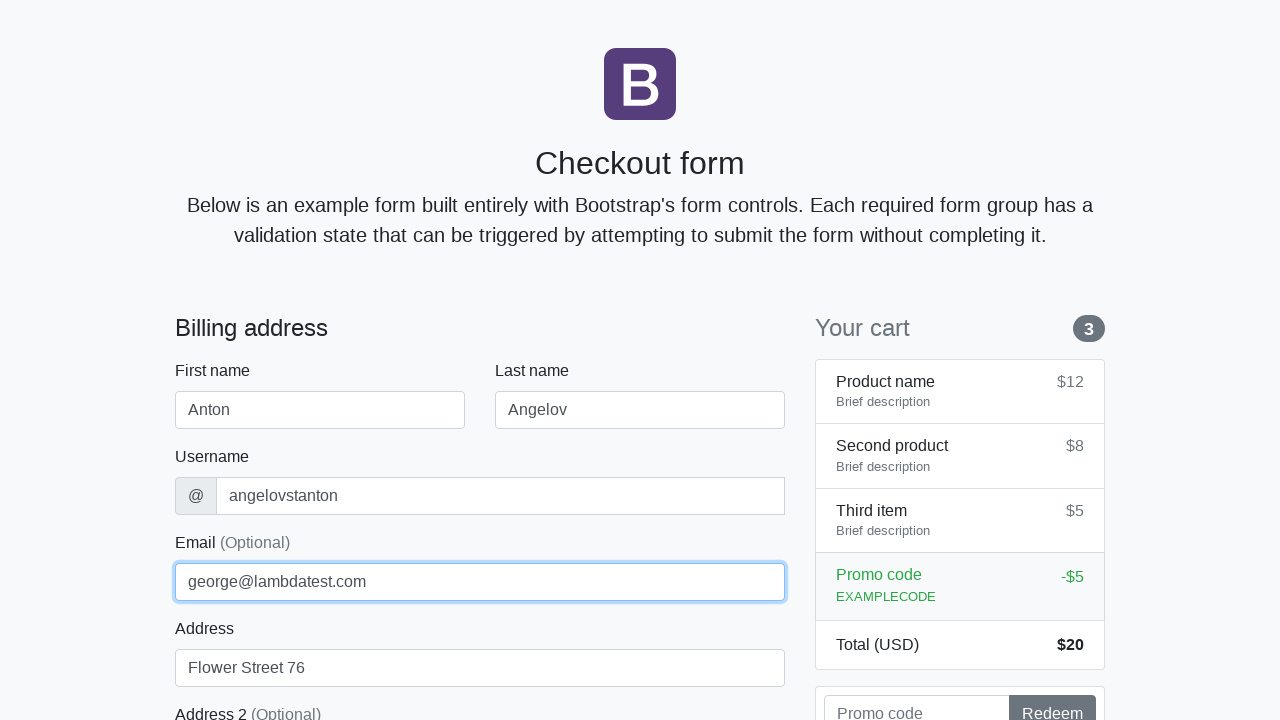

Selected 'California' from state dropdown on #state
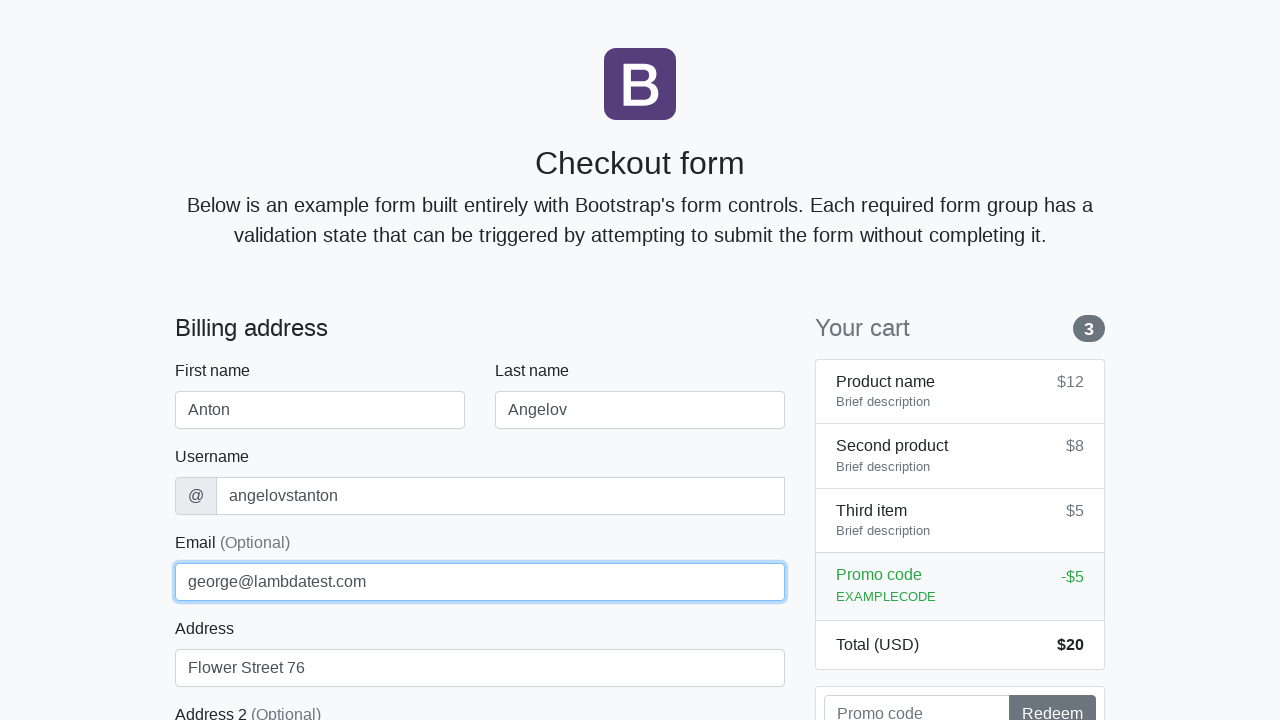

Filled zip code field with '1000' on #zip
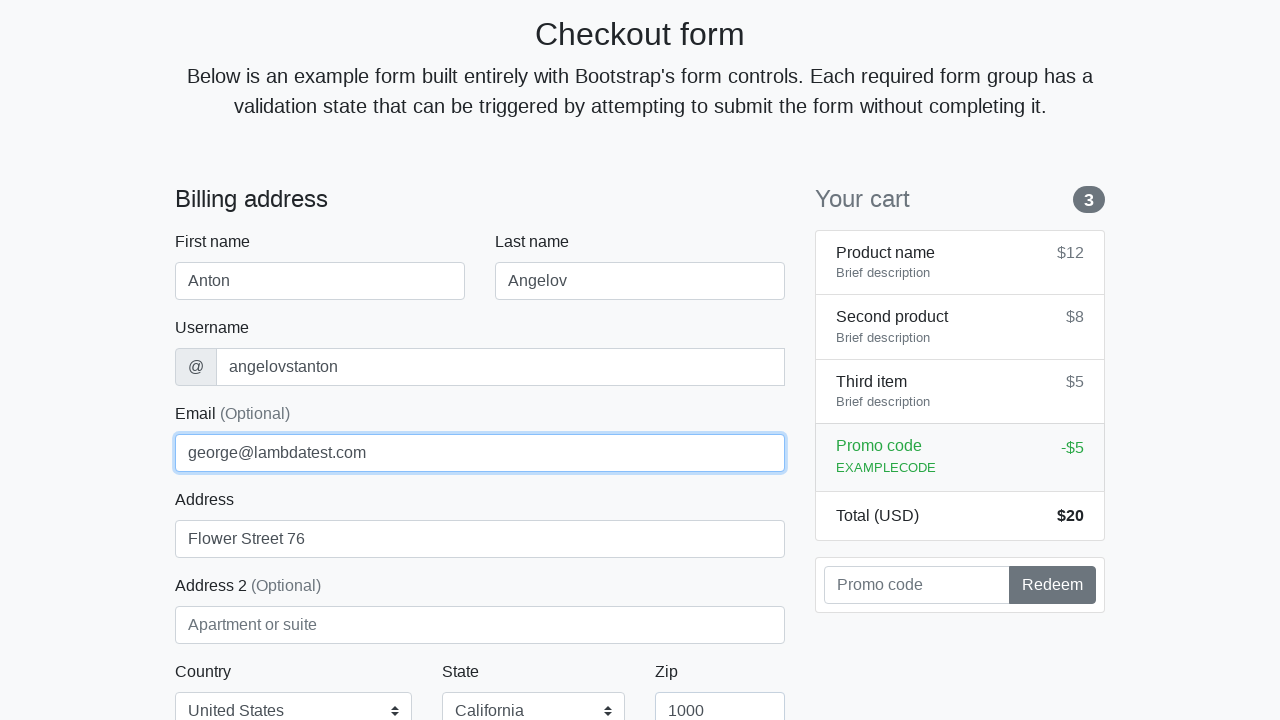

Filled cardholder name with 'Anton Angelov' on #cc-name
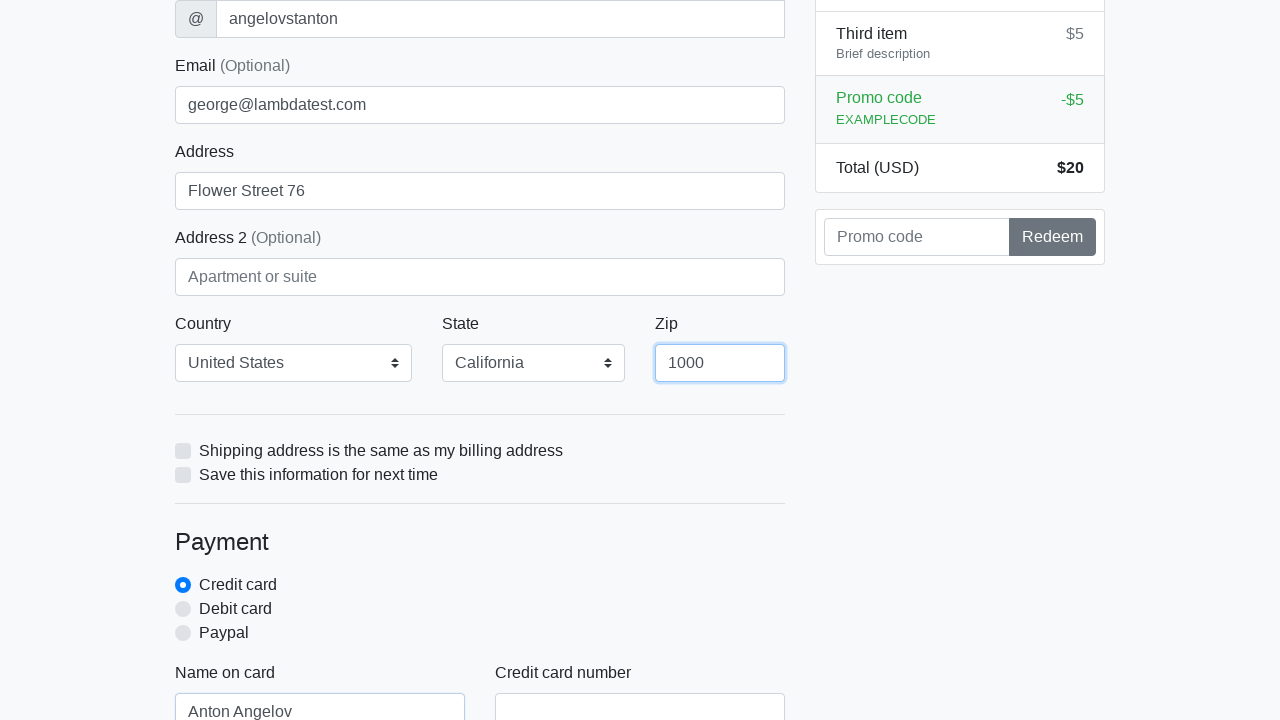

Filled credit card number with '5610591081018250' on #cc-number
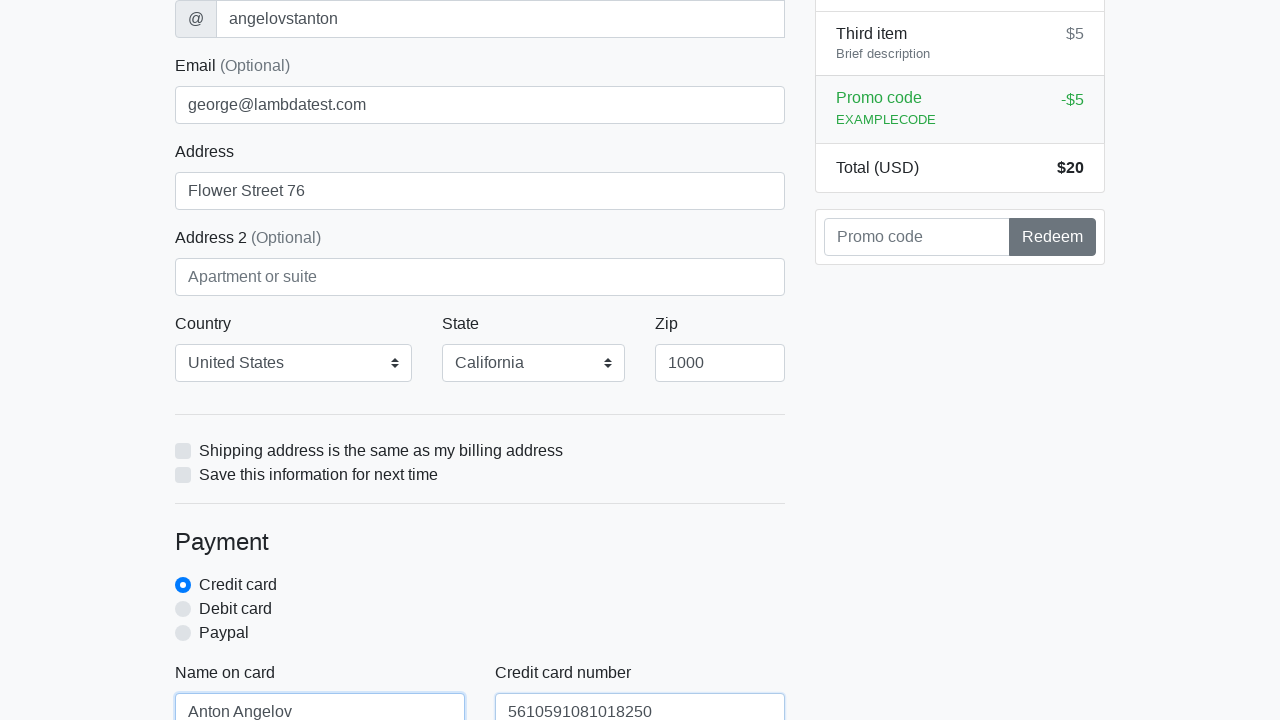

Filled card expiration date with '20/10/2020' on #cc-expiration
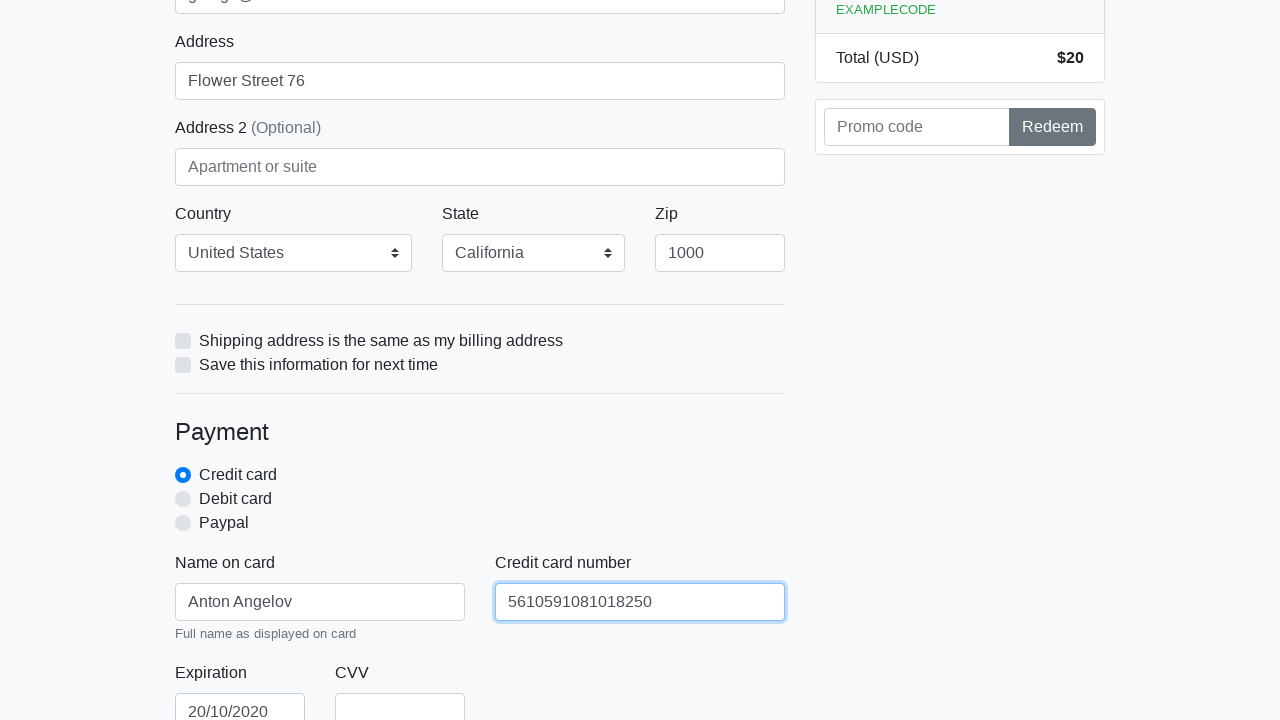

Filled CVV with '888' on #cc-cvv
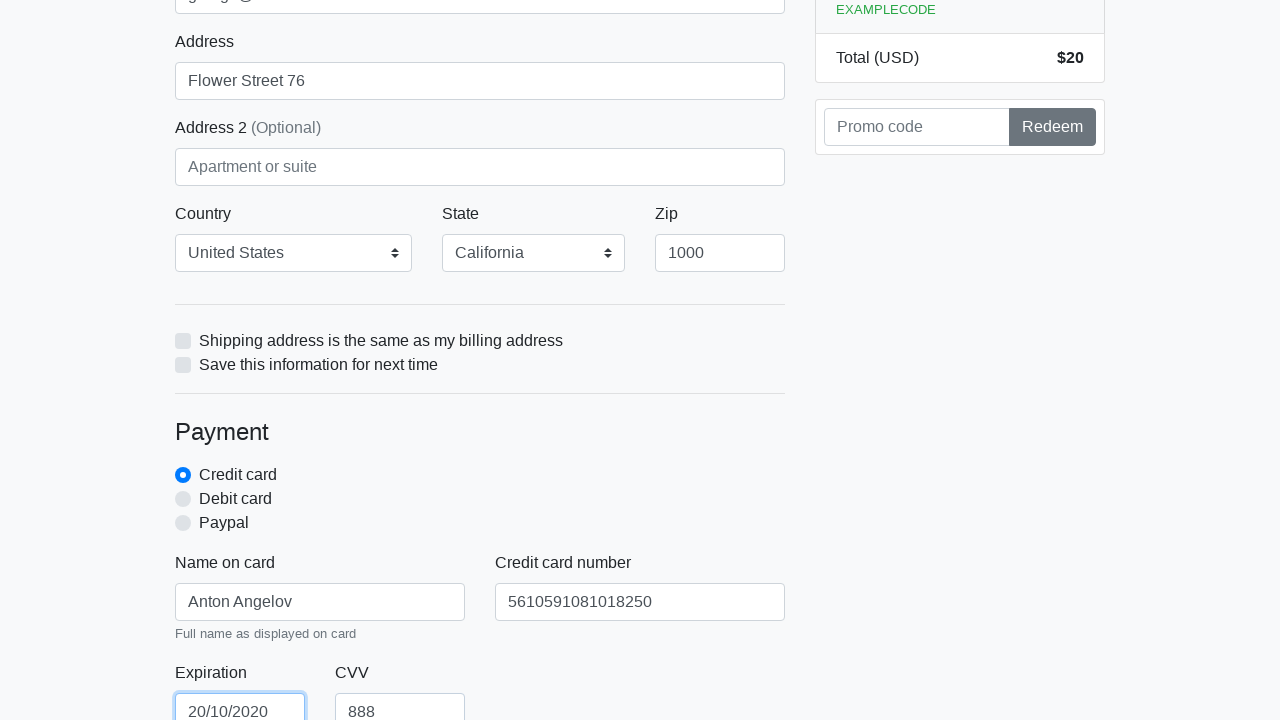

Clicked proceed/submit button to complete purchase at (480, 500) on xpath=/html/body/div/div[2]/div[2]/form/button
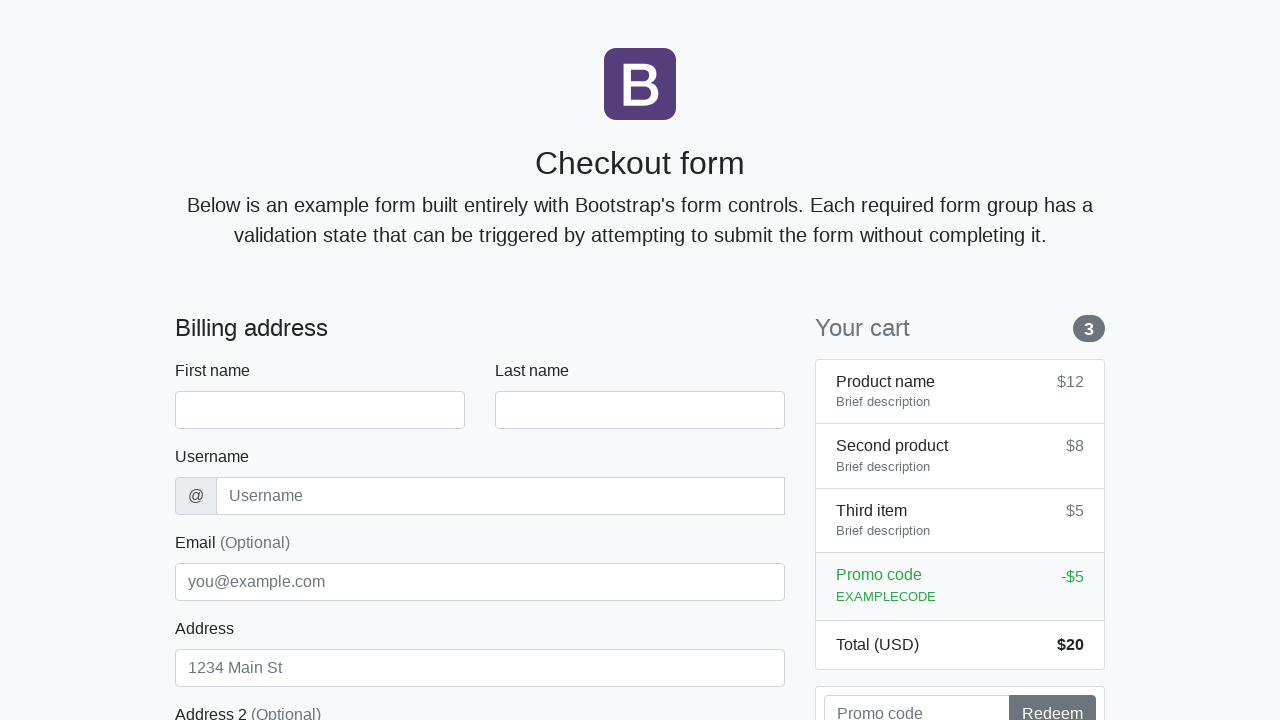

Navigated back to checkout page for next iteration
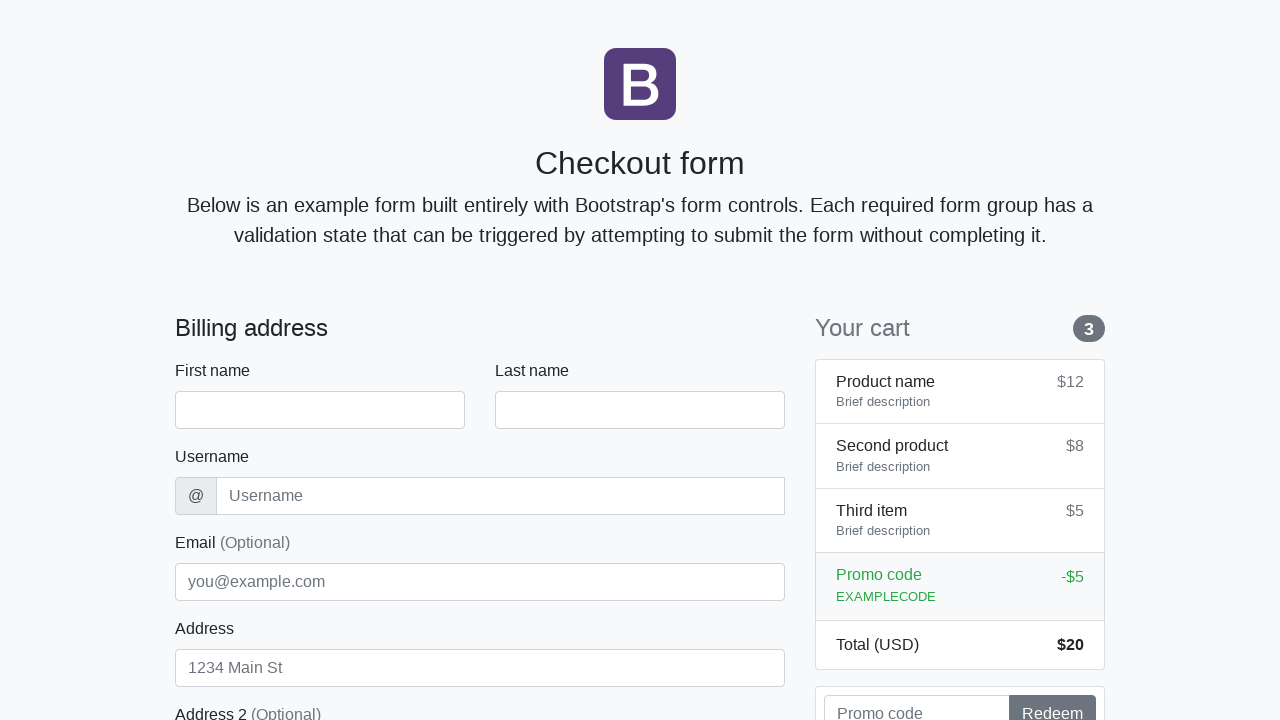

Waited for checkout form to reload
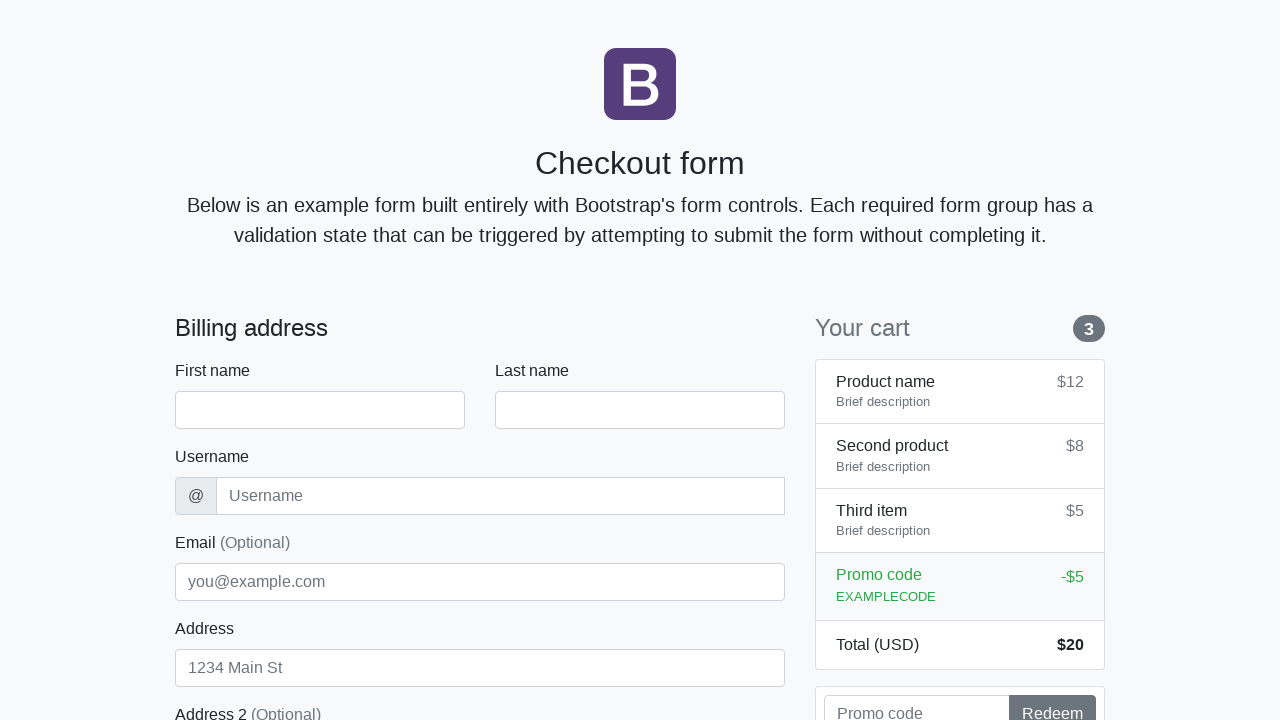

Filled first name field with 'Anton' on #firstName
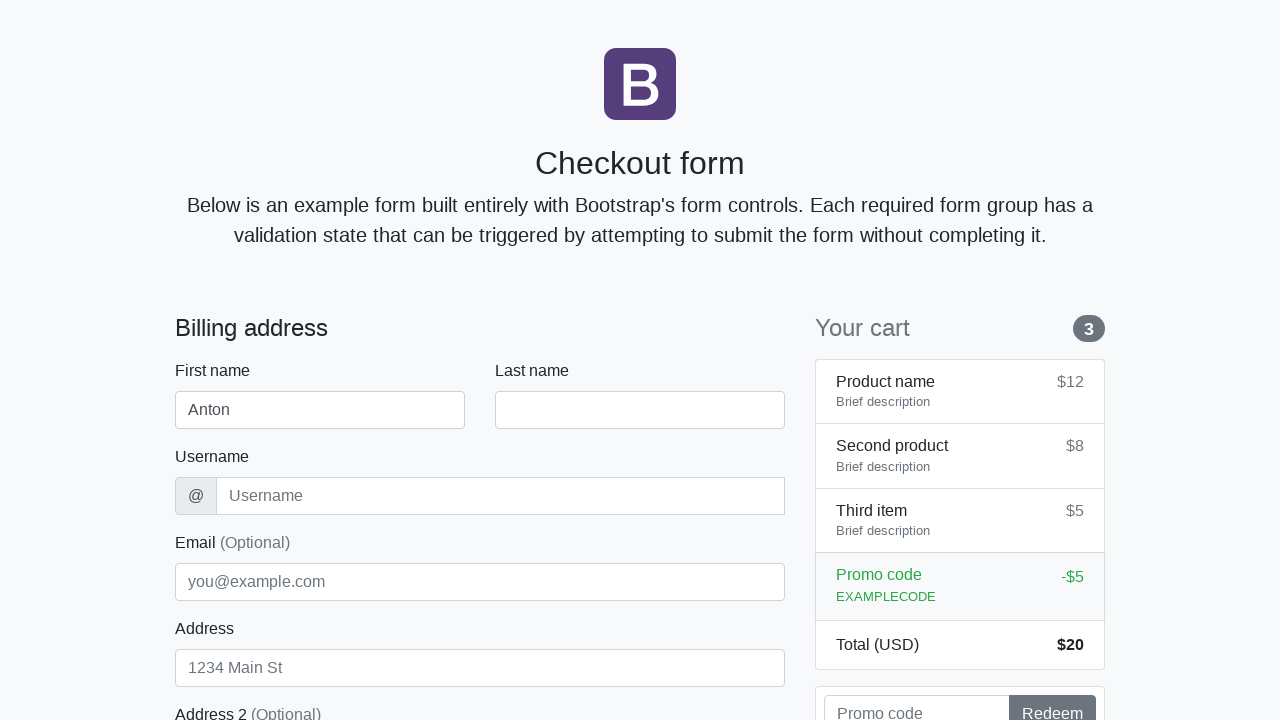

Filled last name field with 'Angelov' on #lastName
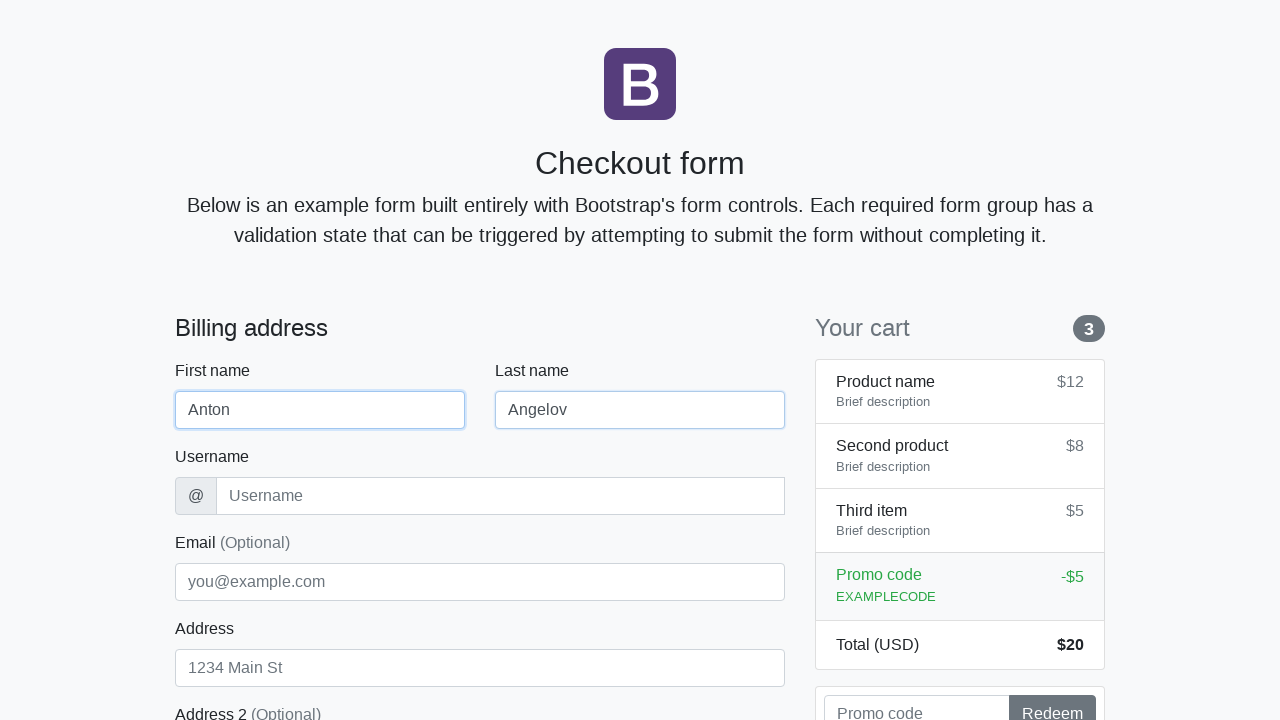

Filled username field with 'angelovstanton' on #username
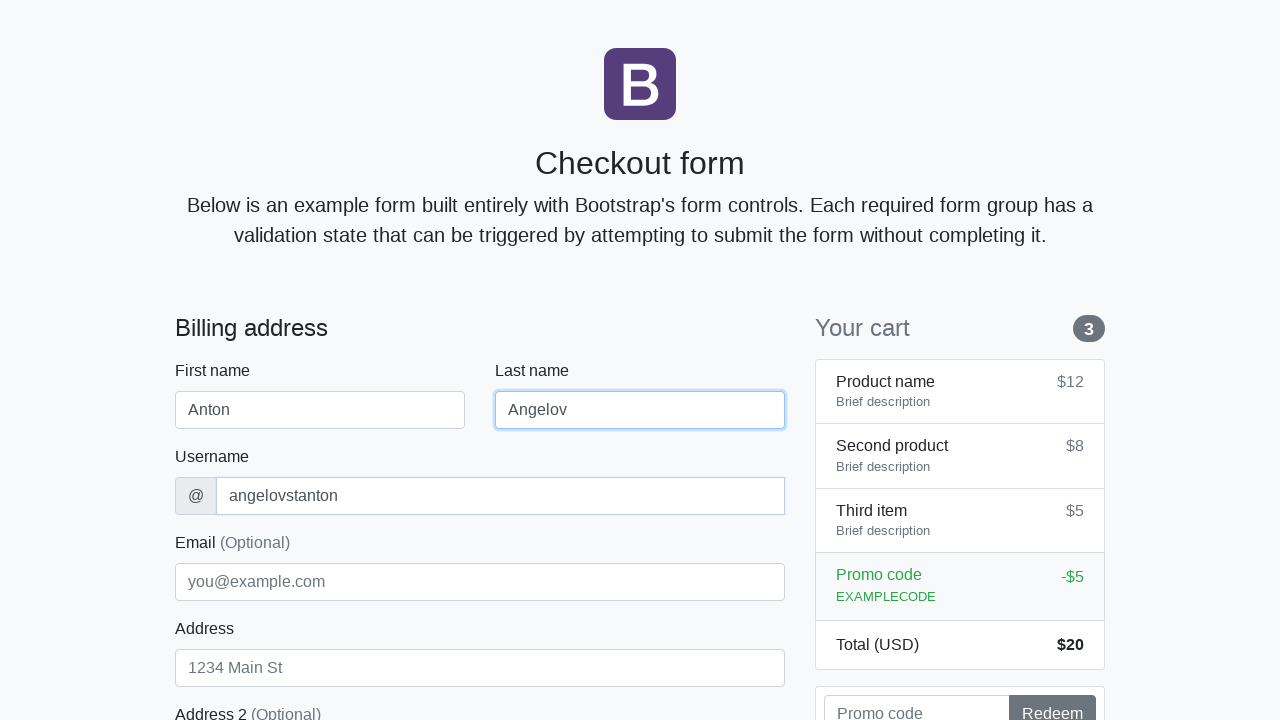

Filled address field with 'Flower Street 76' on #address
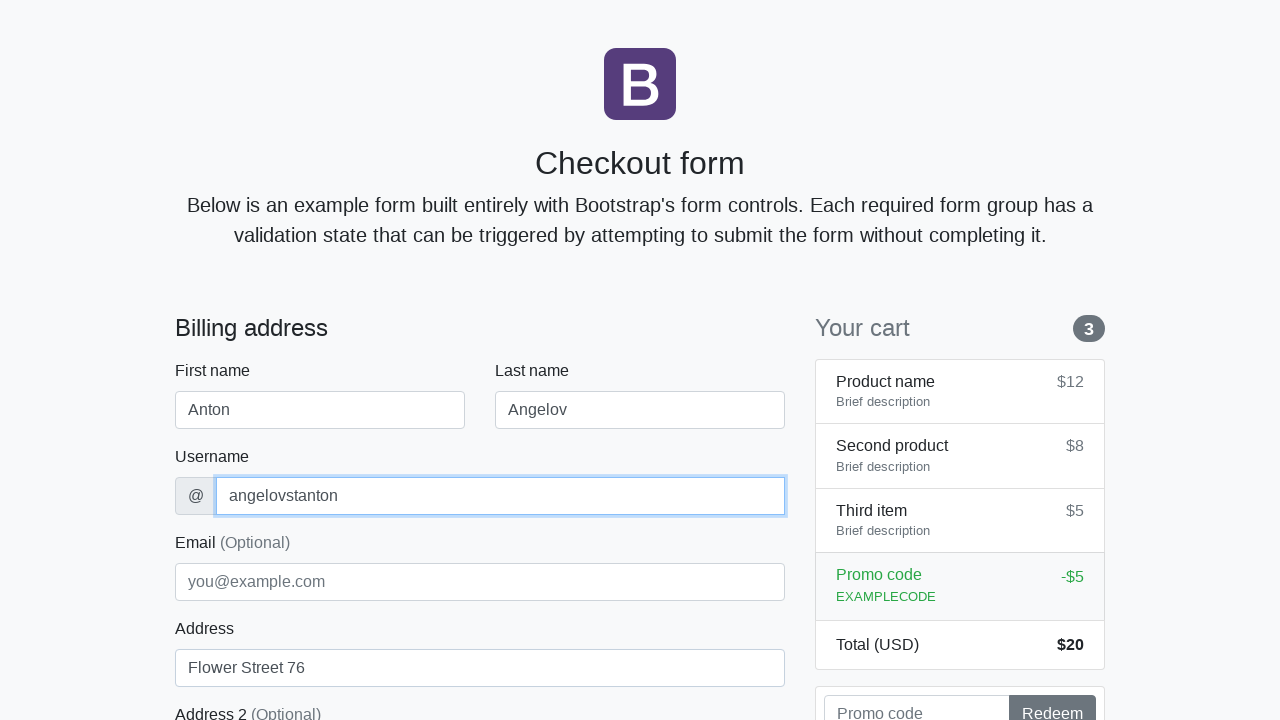

Filled email field with 'george@lambdatest.com' on #email
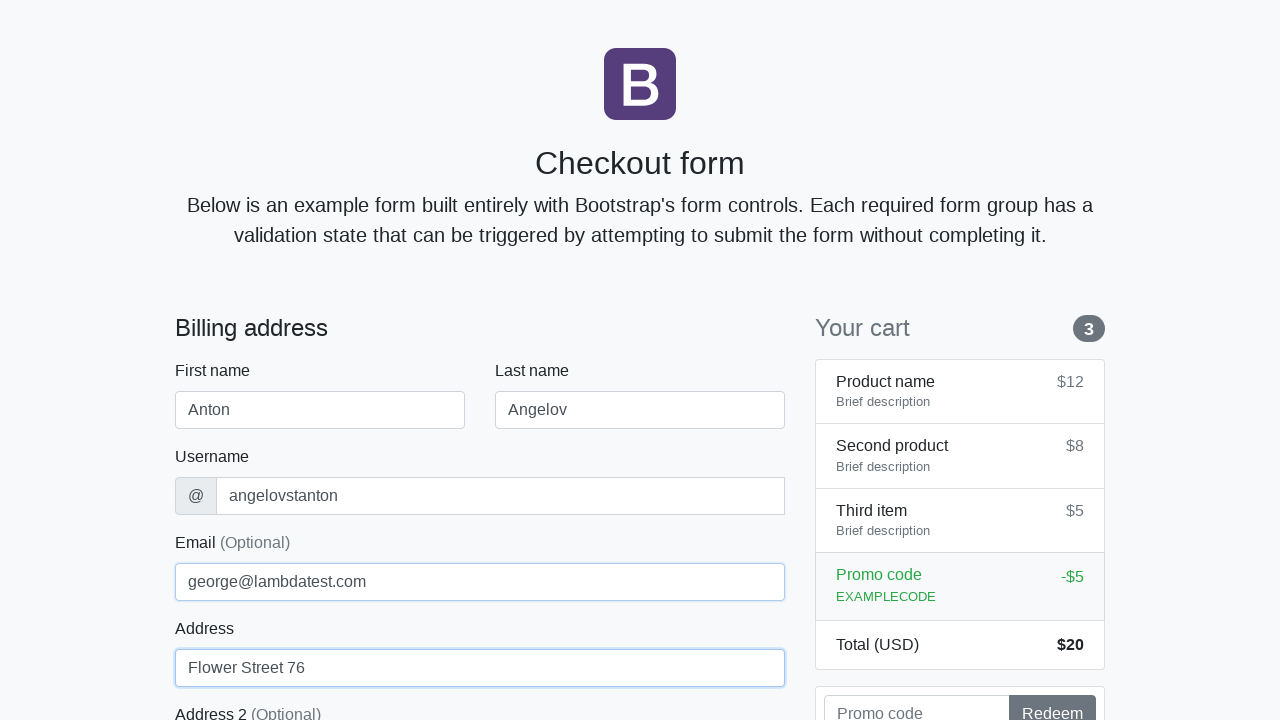

Selected 'United States' from country dropdown on #country
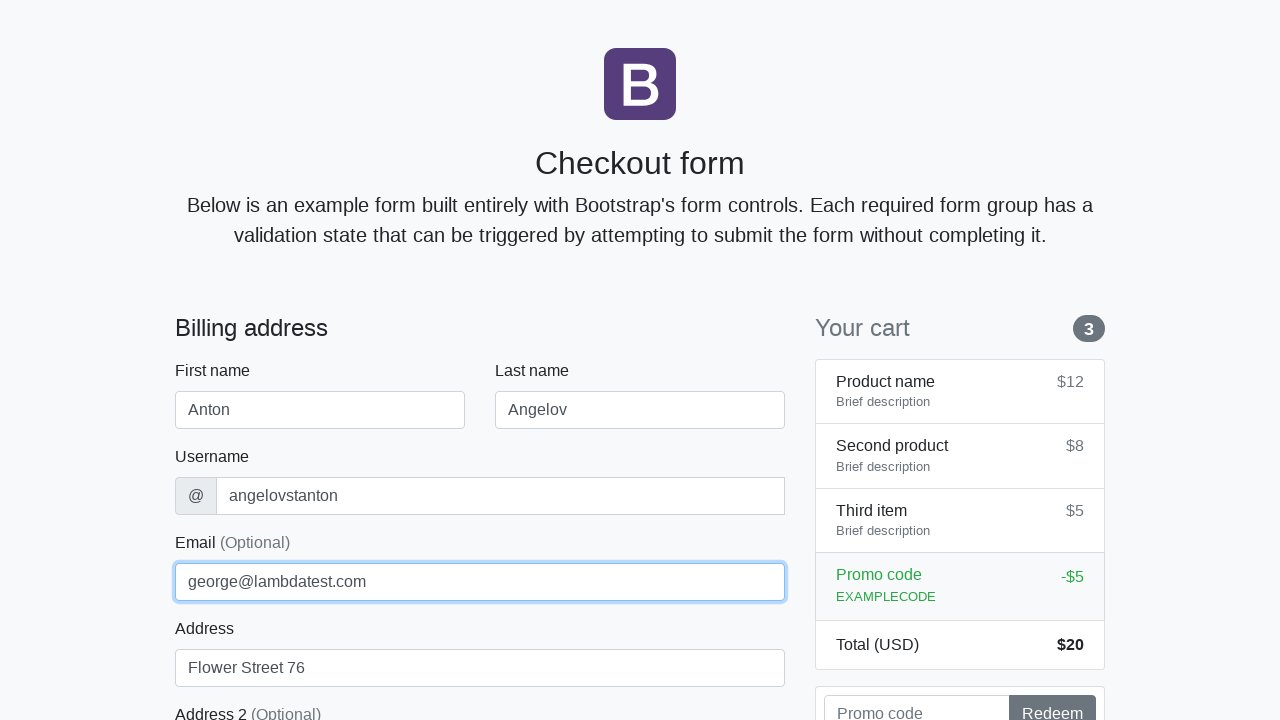

Selected 'California' from state dropdown on #state
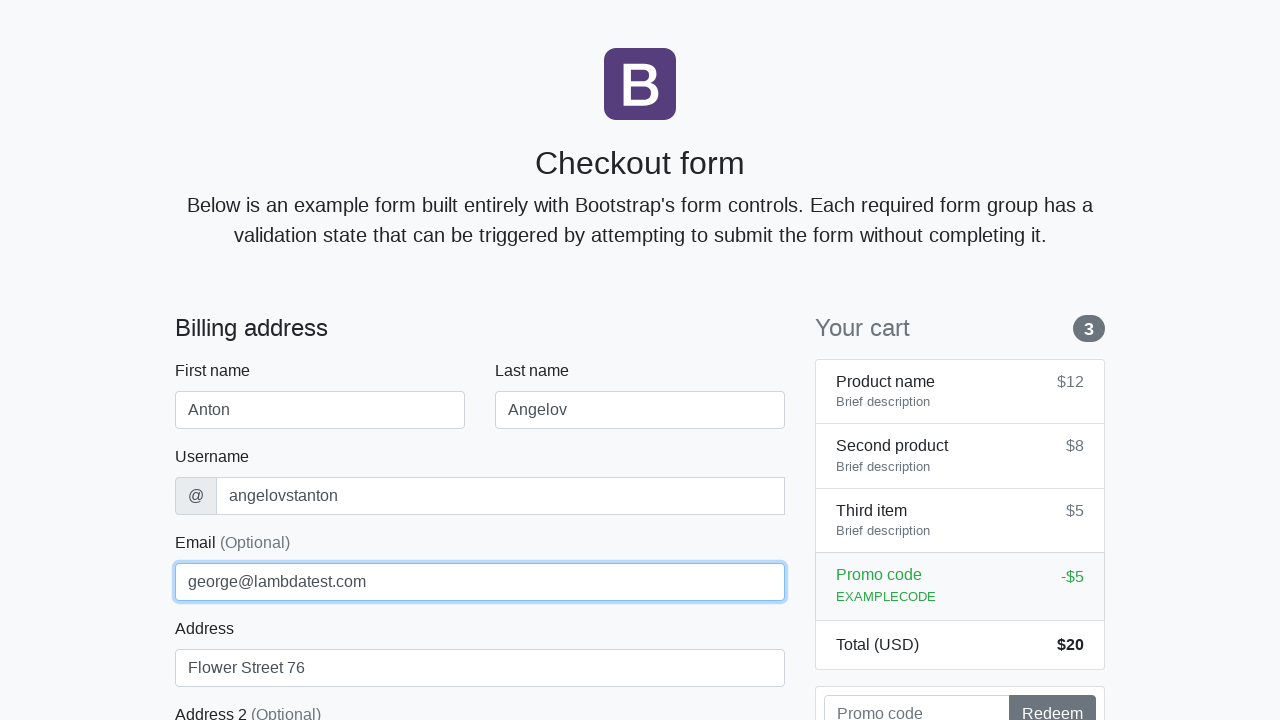

Filled zip code field with '1000' on #zip
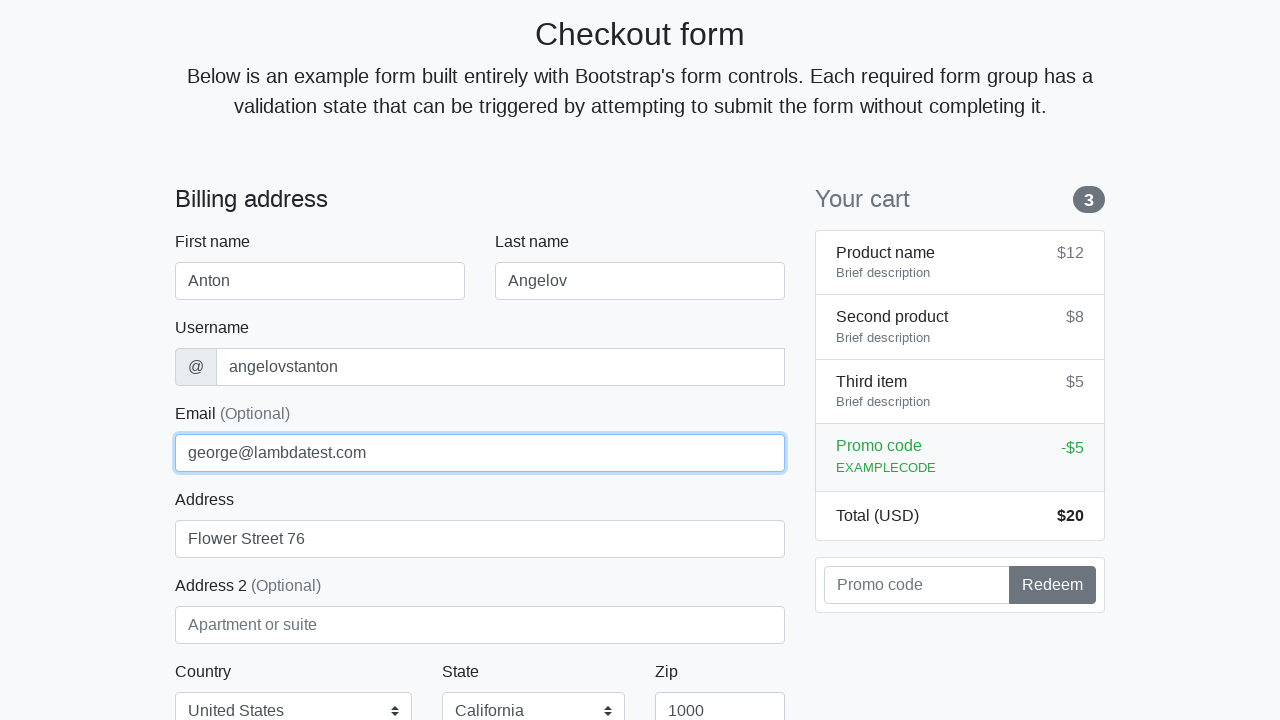

Filled cardholder name with 'Anton Angelov' on #cc-name
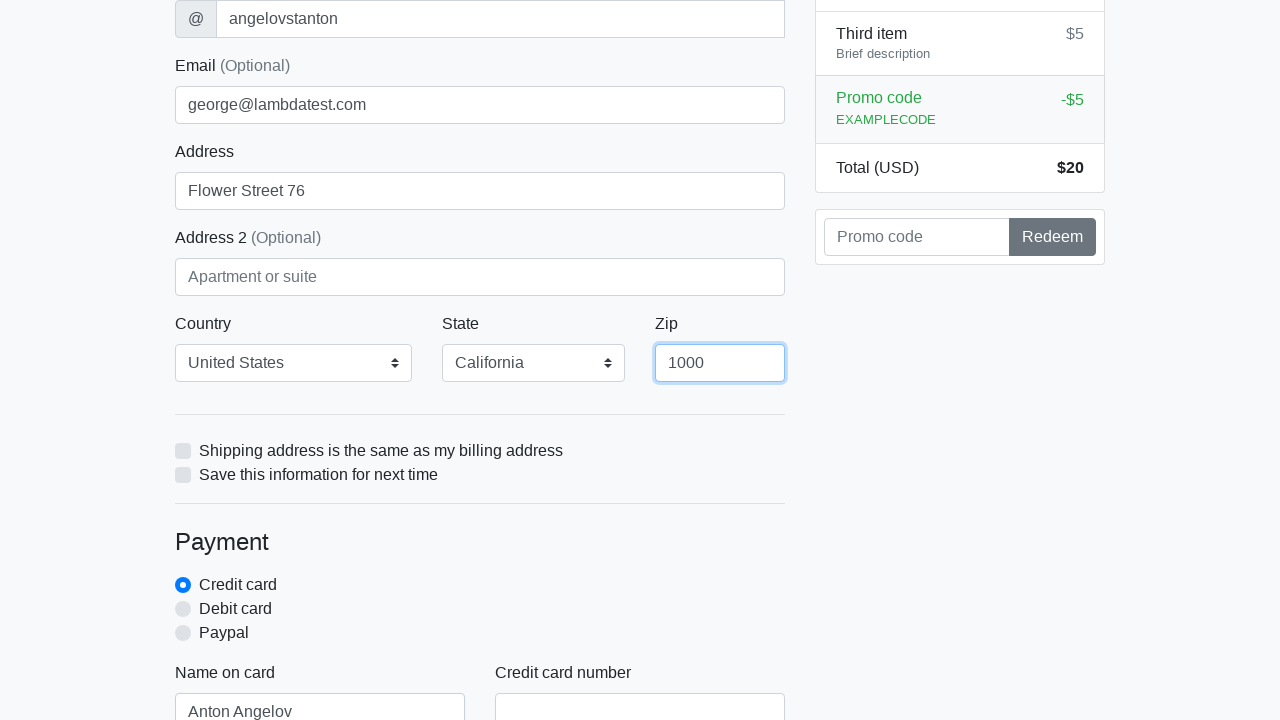

Filled credit card number with '5610591081018250' on #cc-number
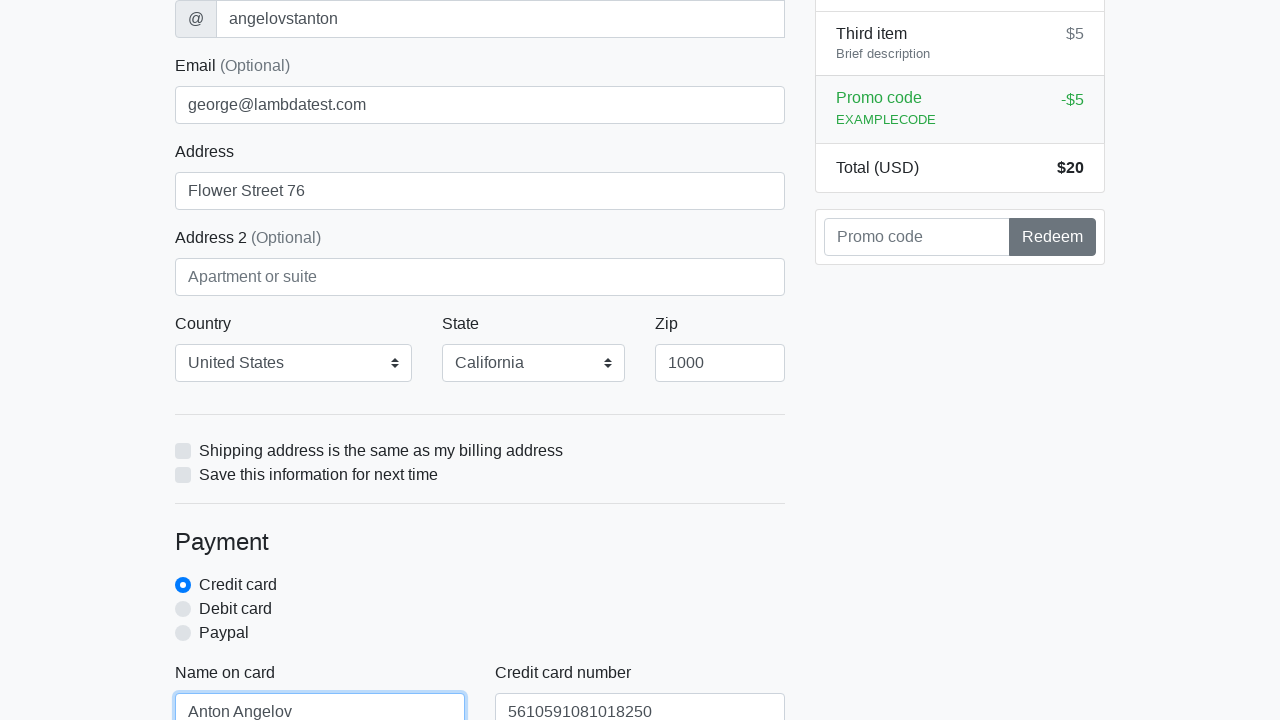

Filled card expiration date with '20/10/2020' on #cc-expiration
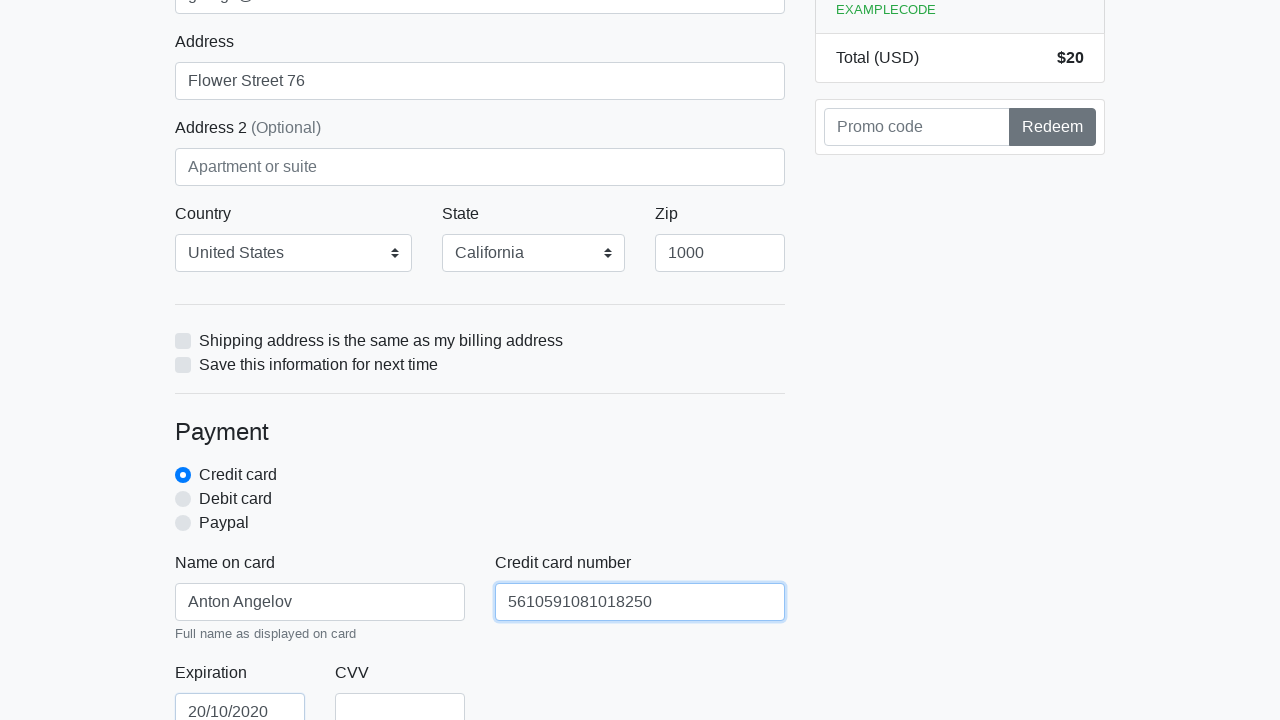

Filled CVV with '888' on #cc-cvv
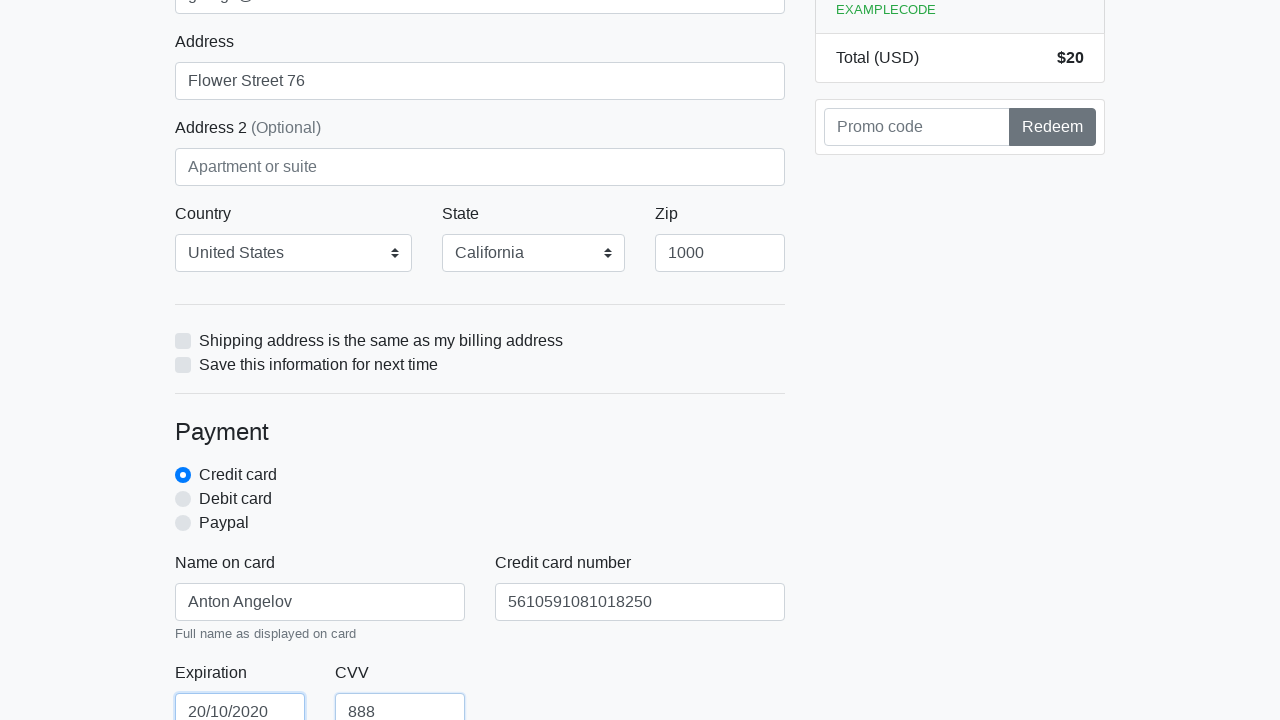

Clicked proceed/submit button to complete purchase at (480, 500) on xpath=/html/body/div/div[2]/div[2]/form/button
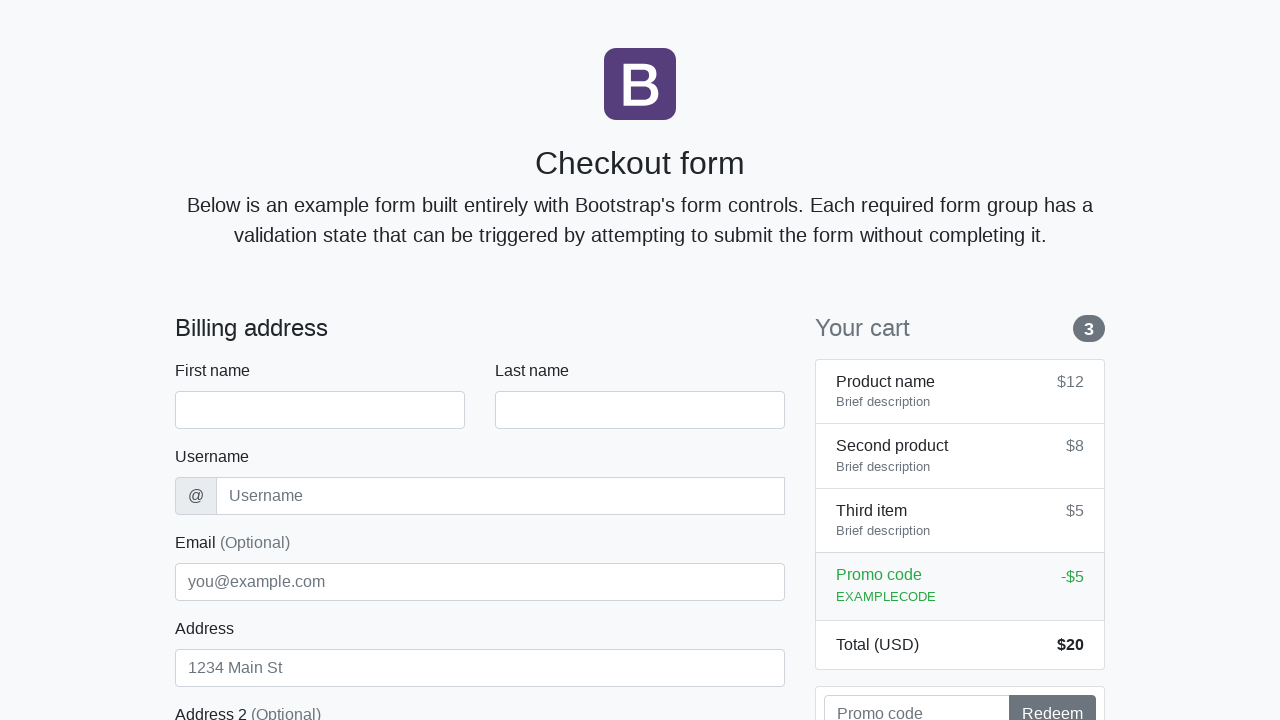

Navigated back to checkout page for next iteration
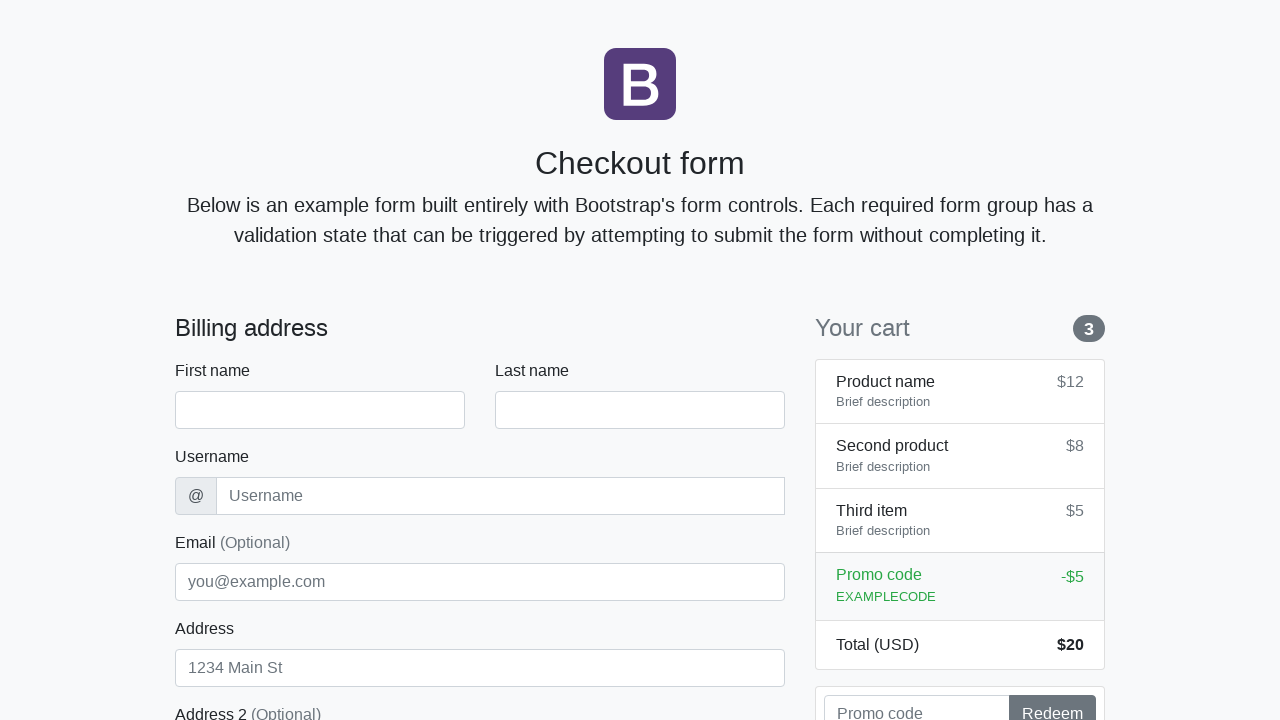

Waited for checkout form to reload
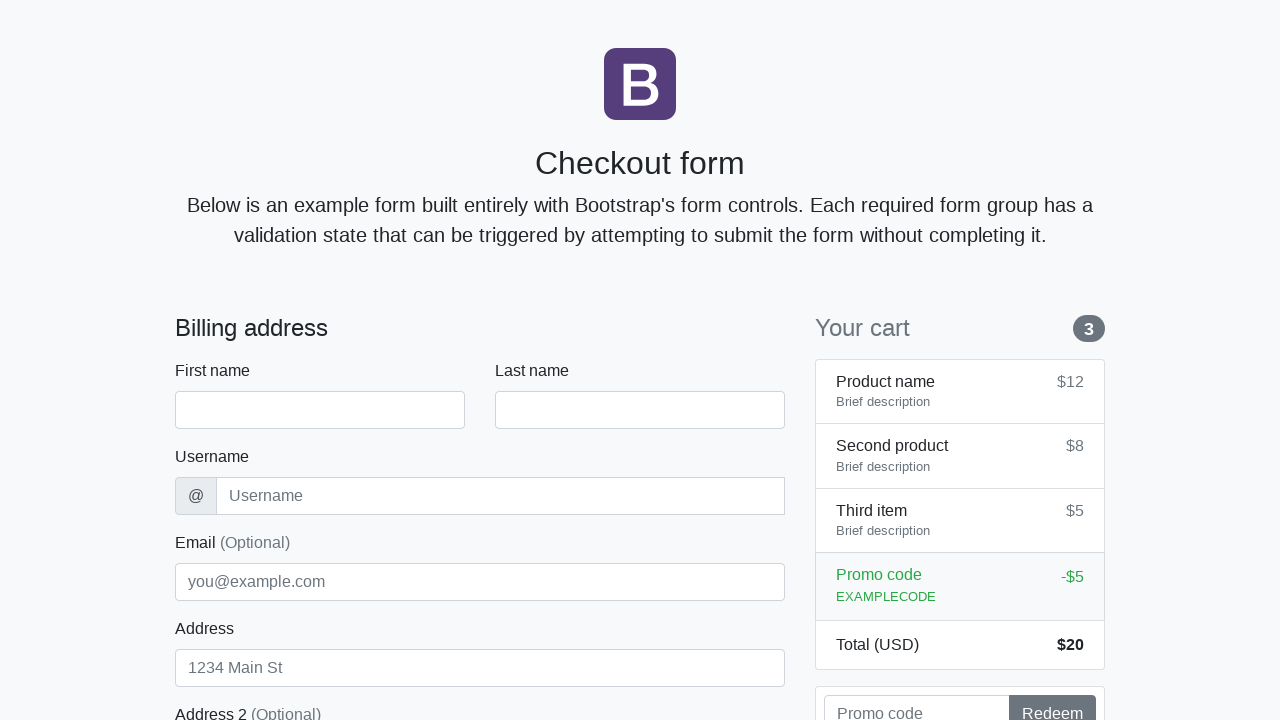

Filled first name field with 'Anton' on #firstName
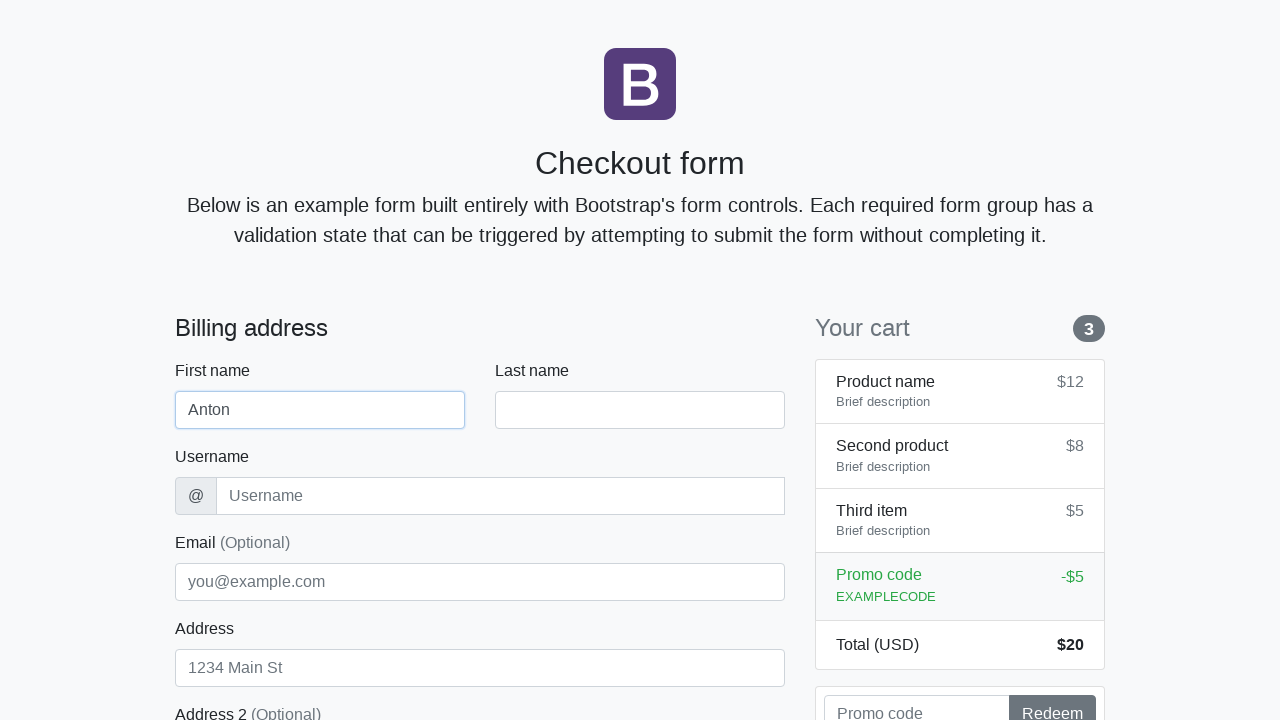

Filled last name field with 'Angelov' on #lastName
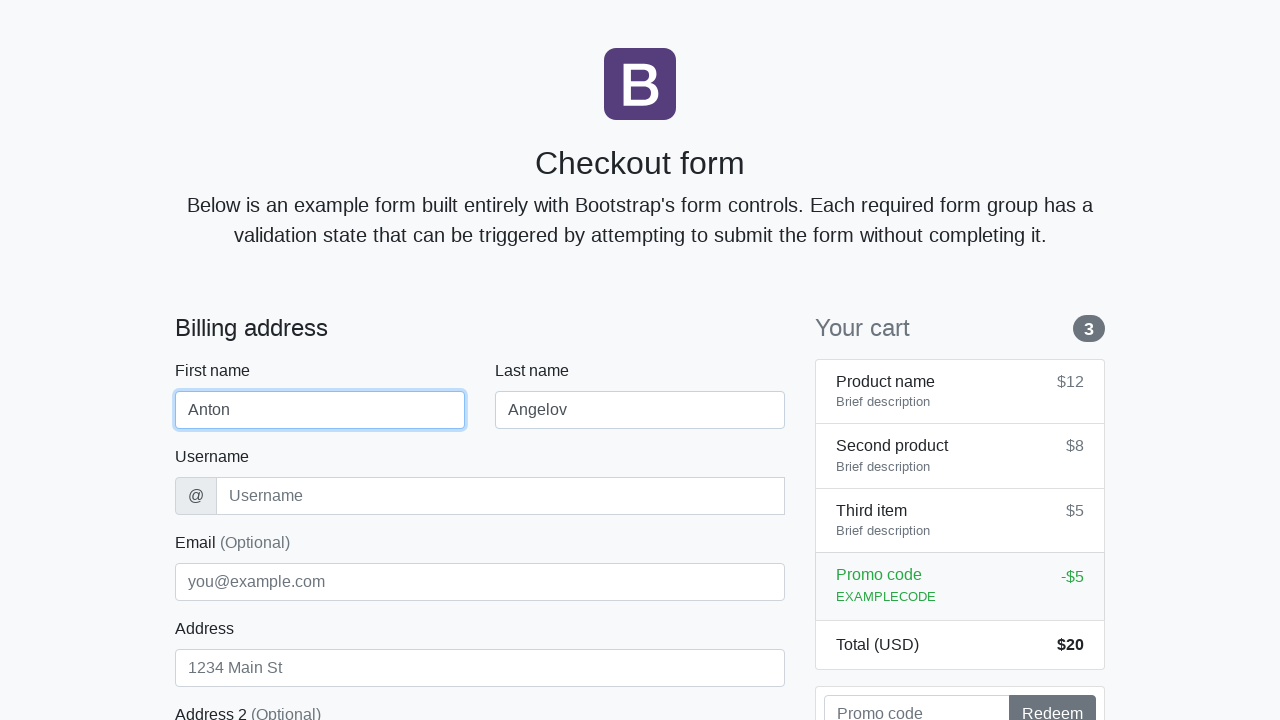

Filled username field with 'angelovstanton' on #username
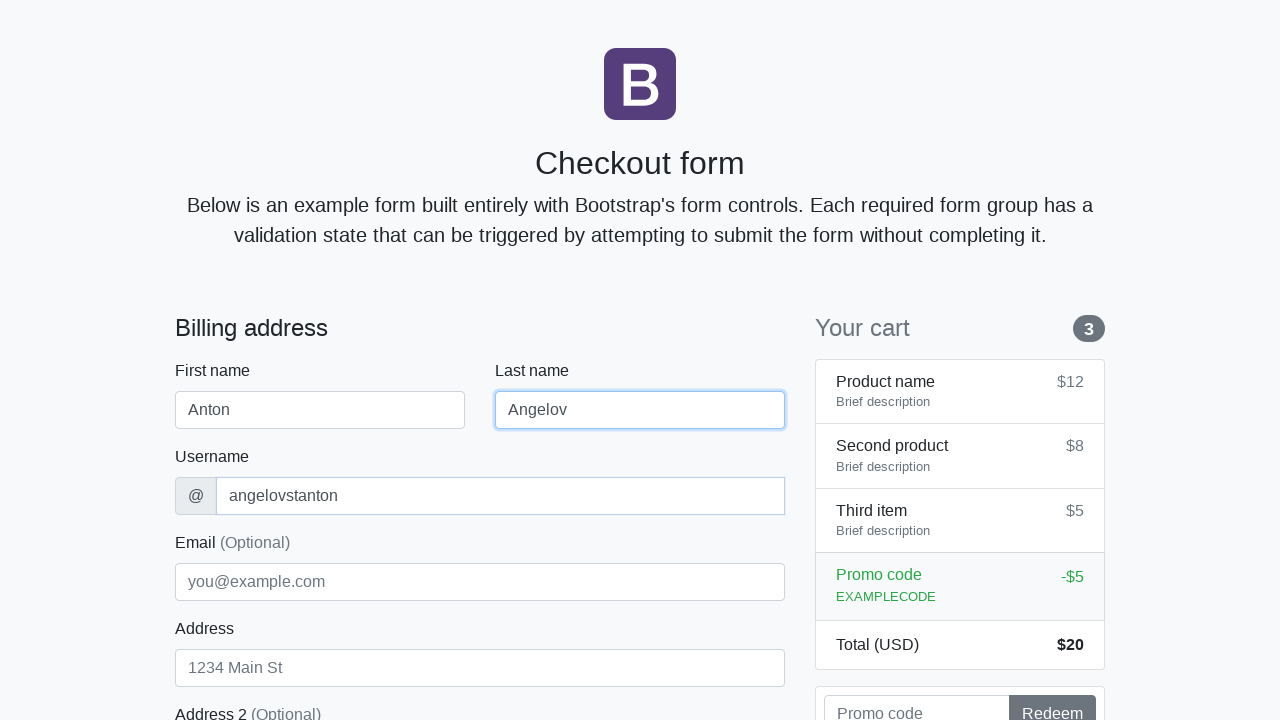

Filled address field with 'Flower Street 76' on #address
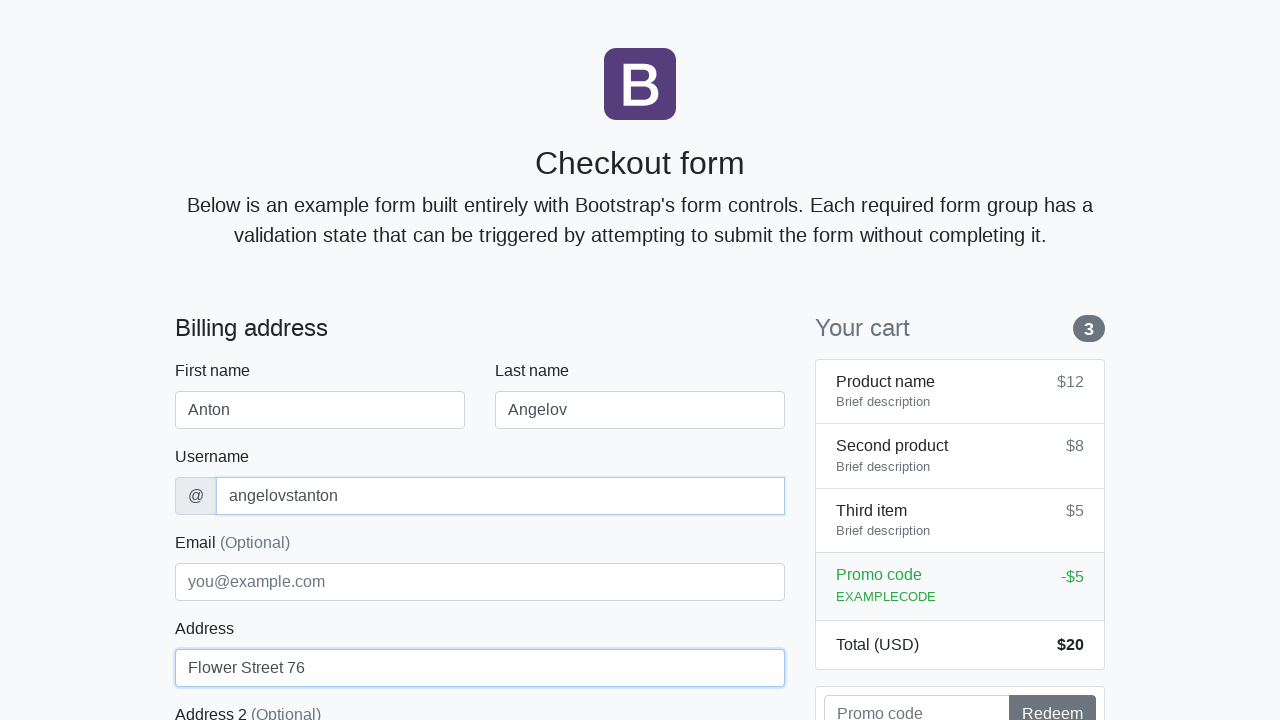

Filled email field with 'george@lambdatest.com' on #email
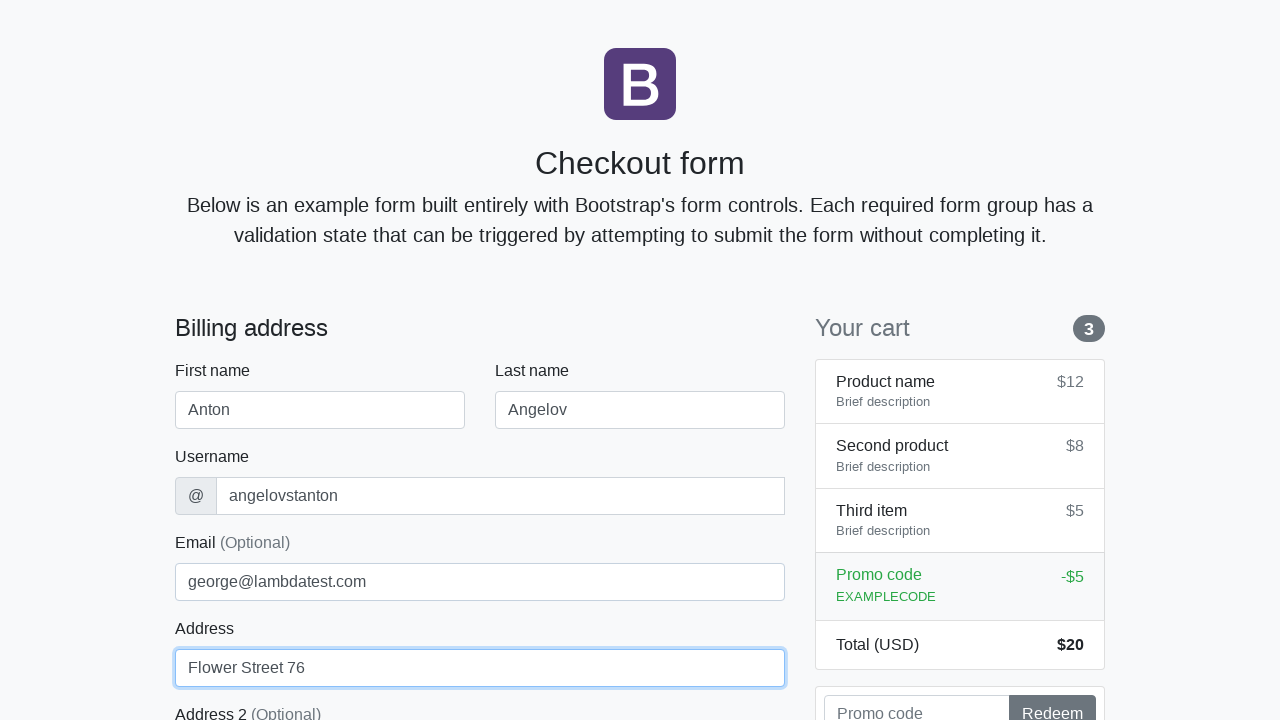

Selected 'United States' from country dropdown on #country
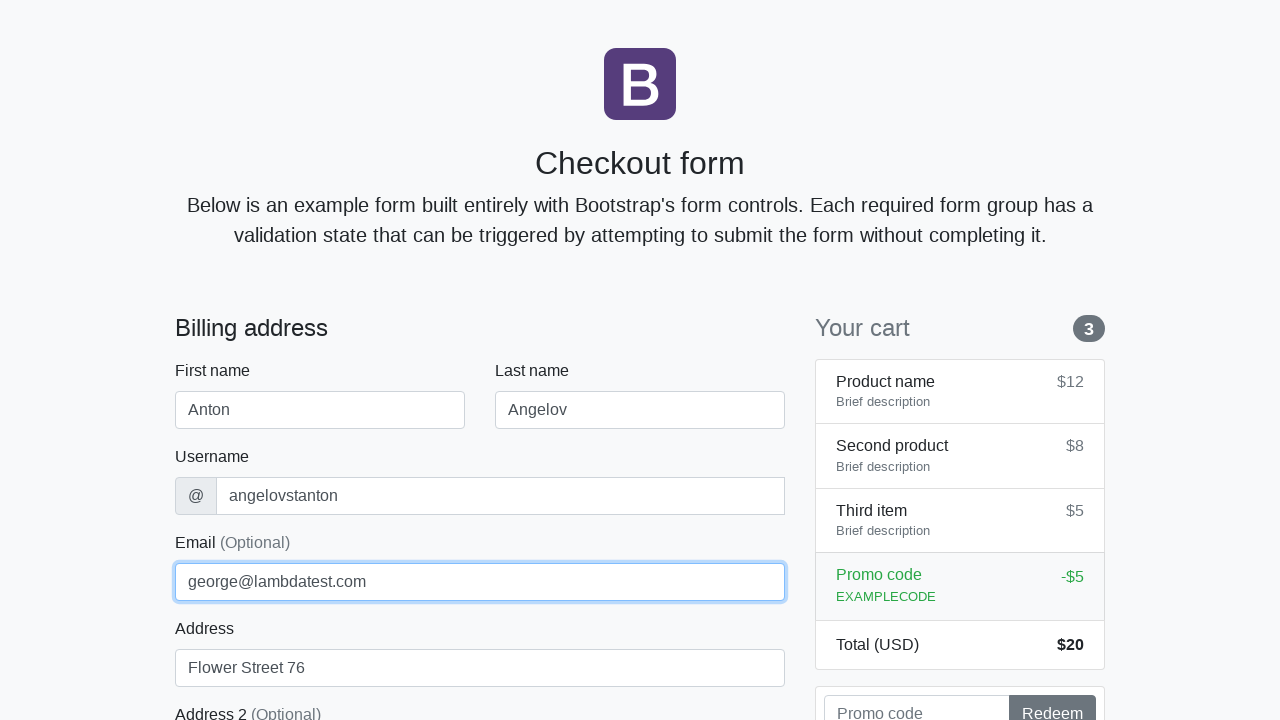

Selected 'California' from state dropdown on #state
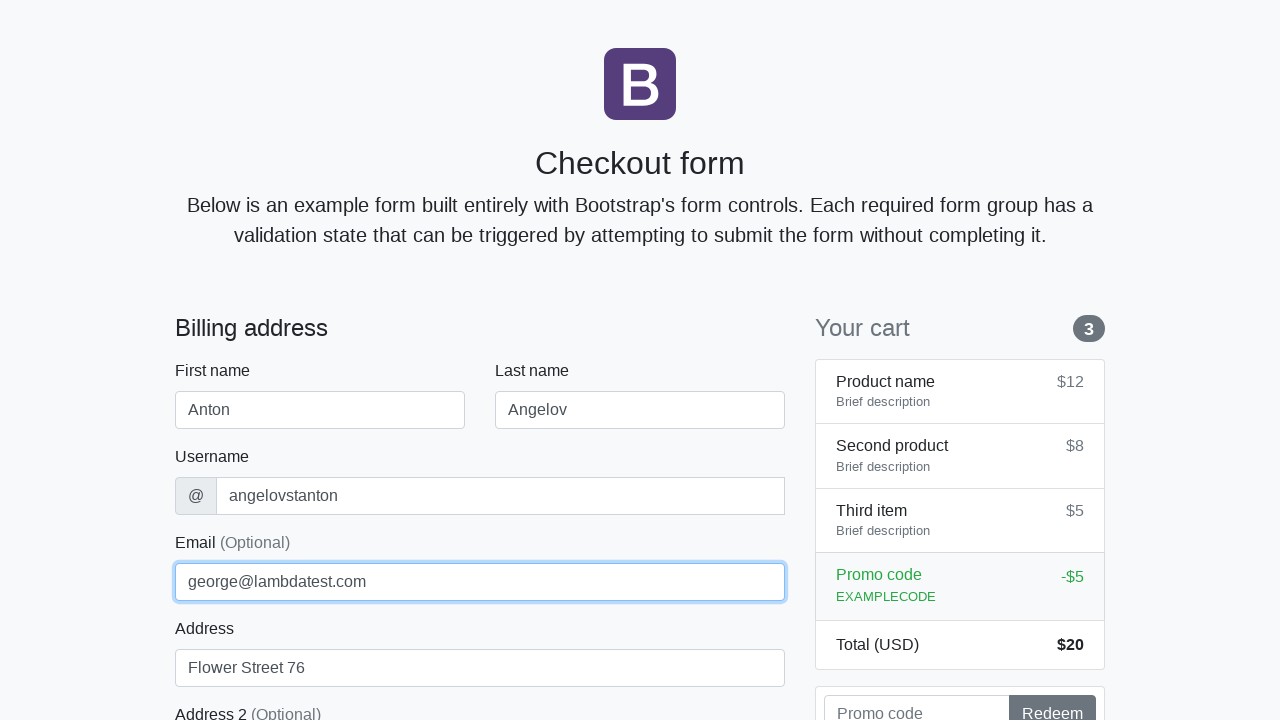

Filled zip code field with '1000' on #zip
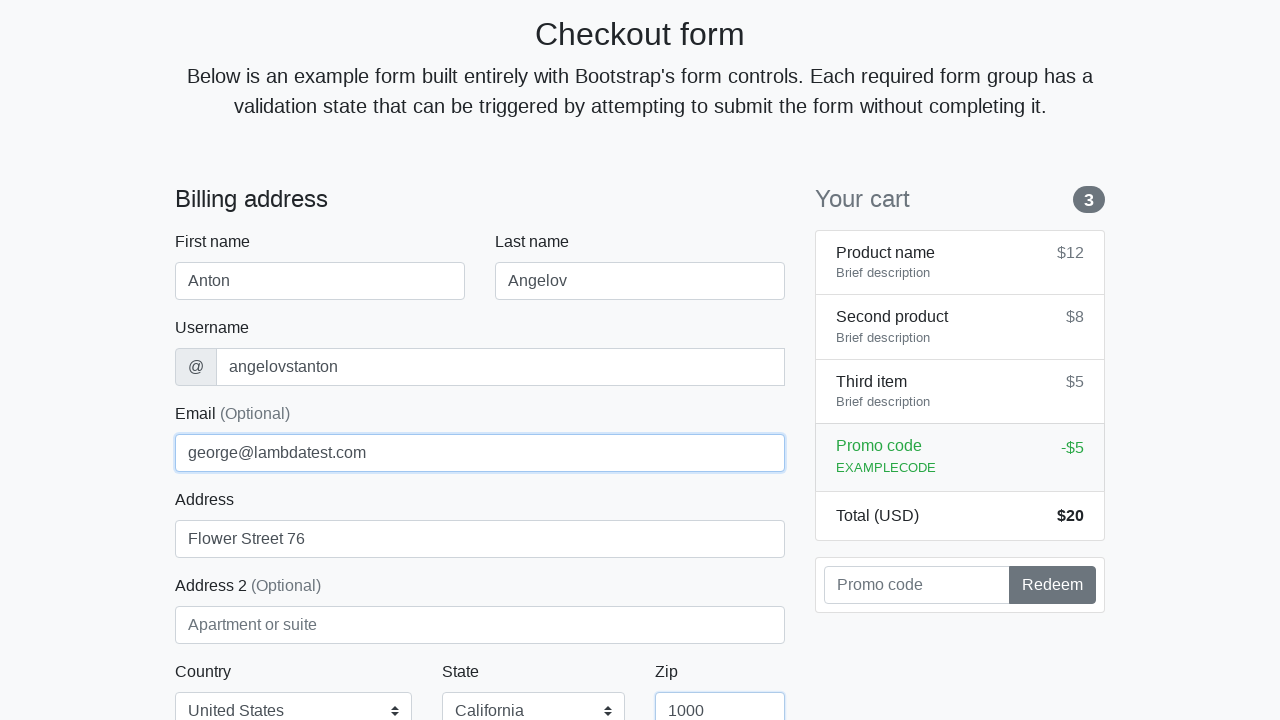

Filled cardholder name with 'Anton Angelov' on #cc-name
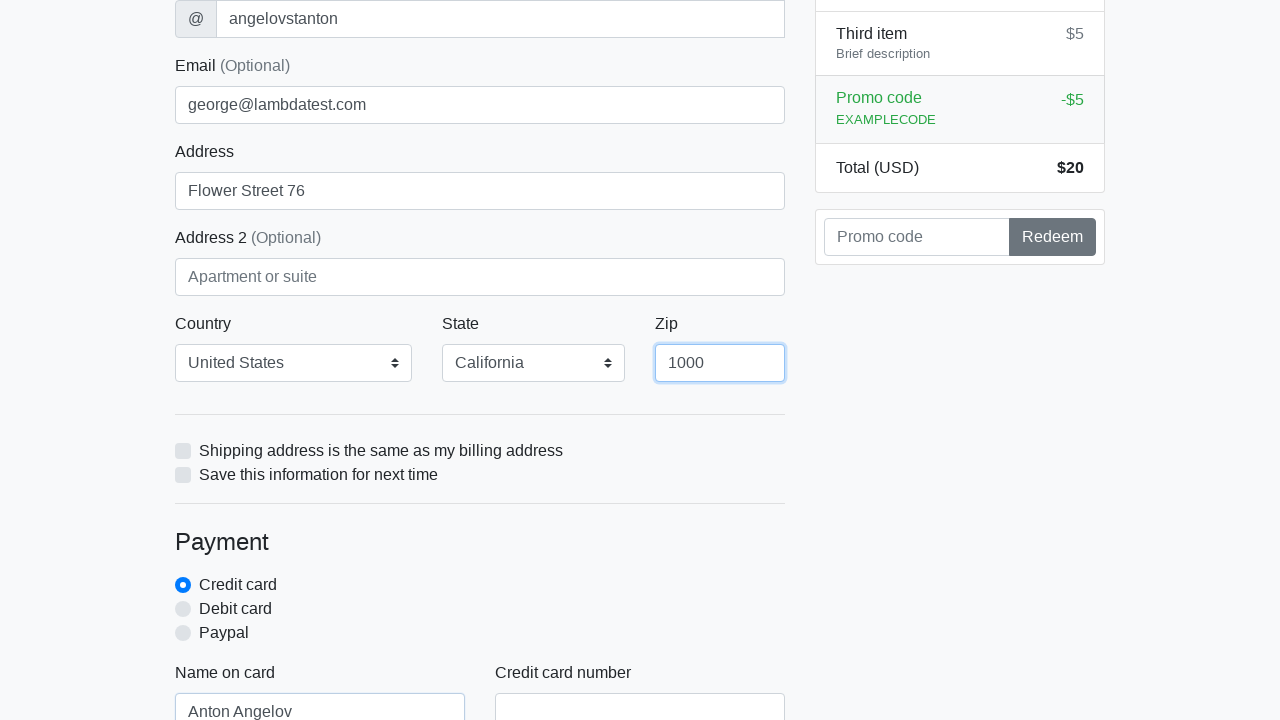

Filled credit card number with '5610591081018250' on #cc-number
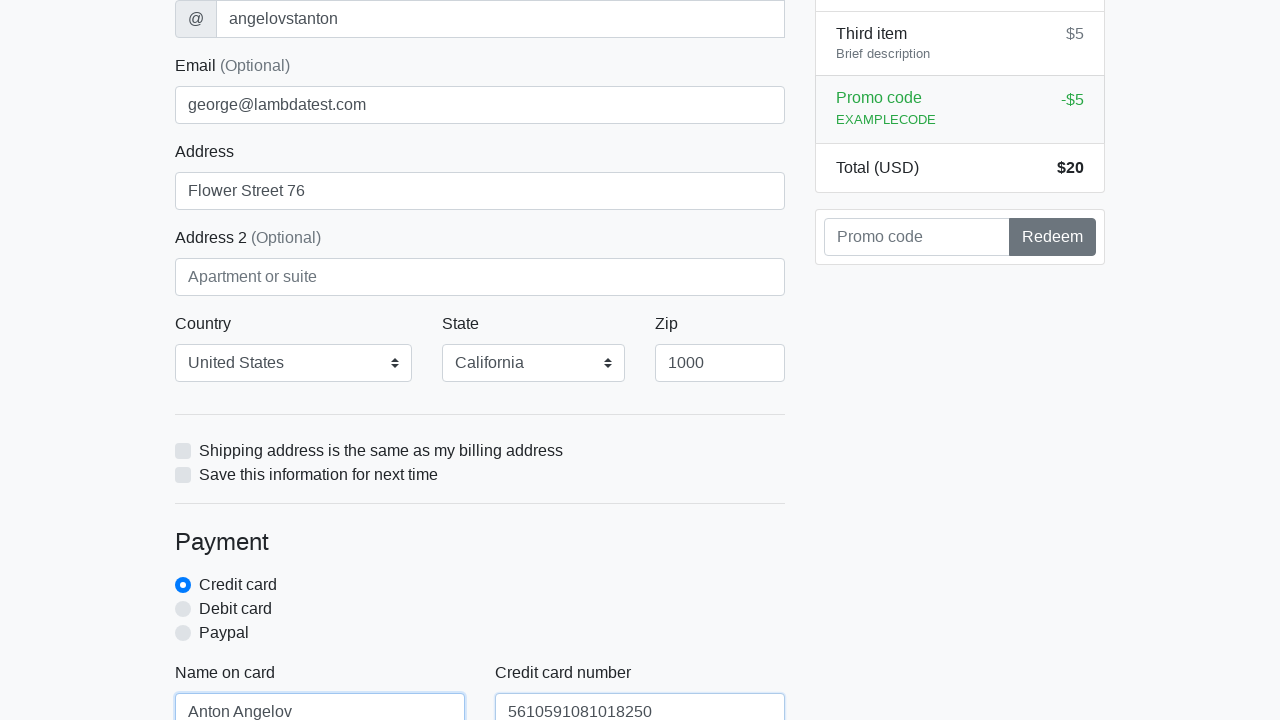

Filled card expiration date with '20/10/2020' on #cc-expiration
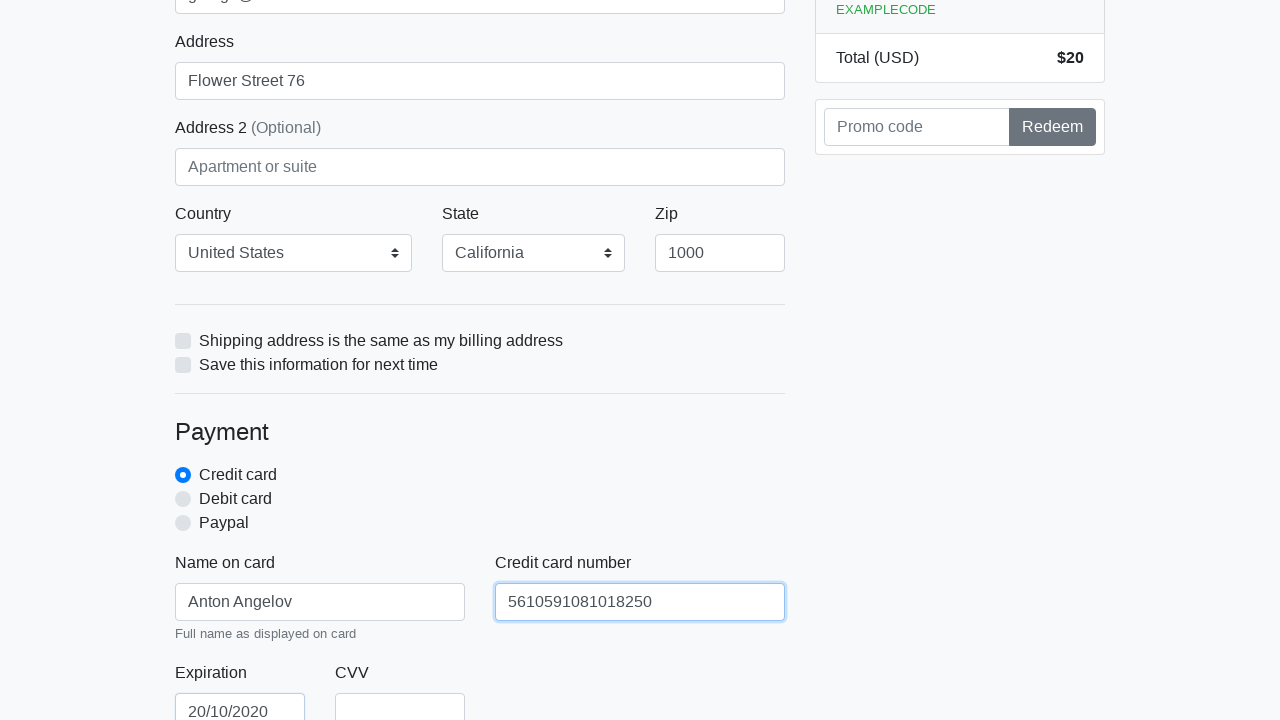

Filled CVV with '888' on #cc-cvv
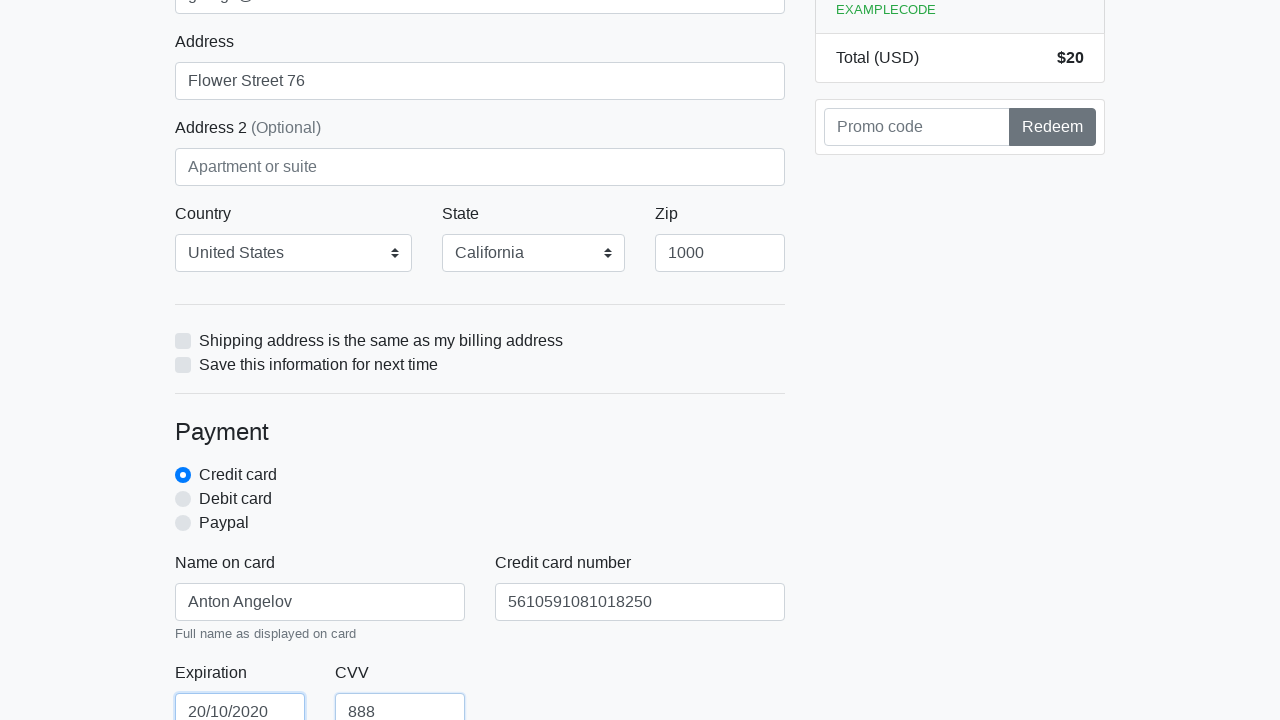

Clicked proceed/submit button to complete purchase at (480, 500) on xpath=/html/body/div/div[2]/div[2]/form/button
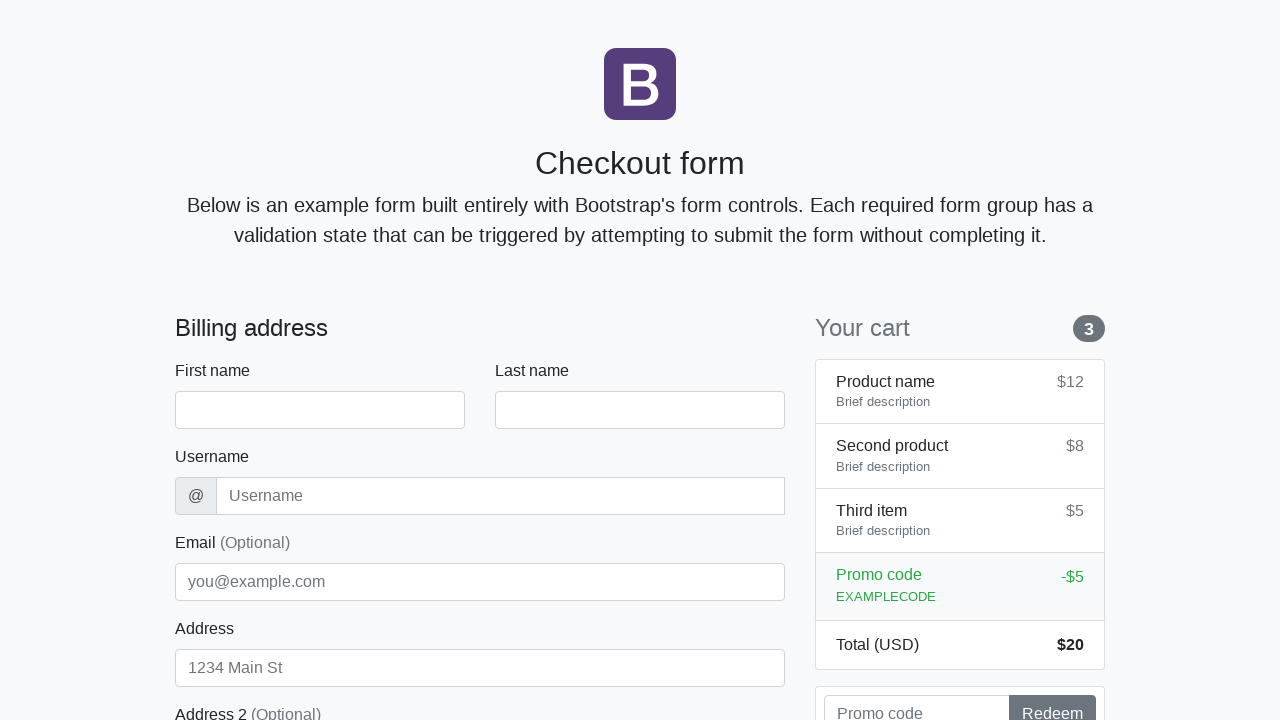

Navigated back to checkout page for next iteration
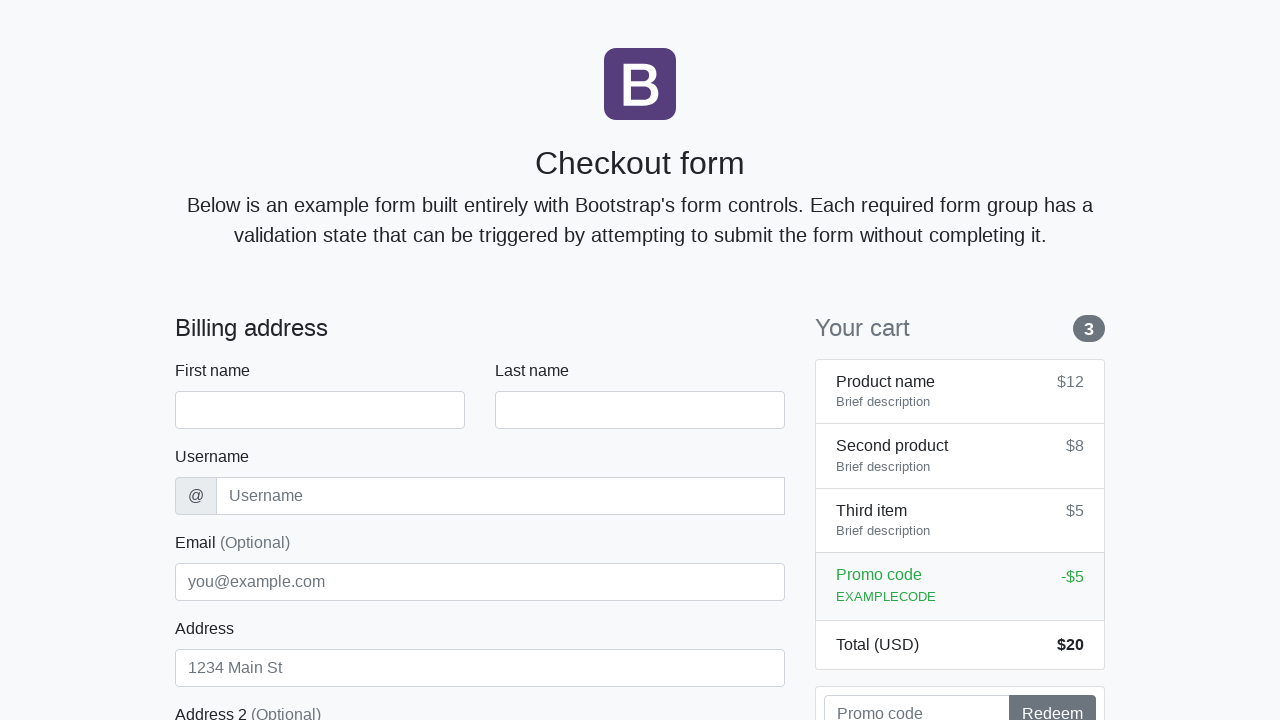

Waited for checkout form to reload
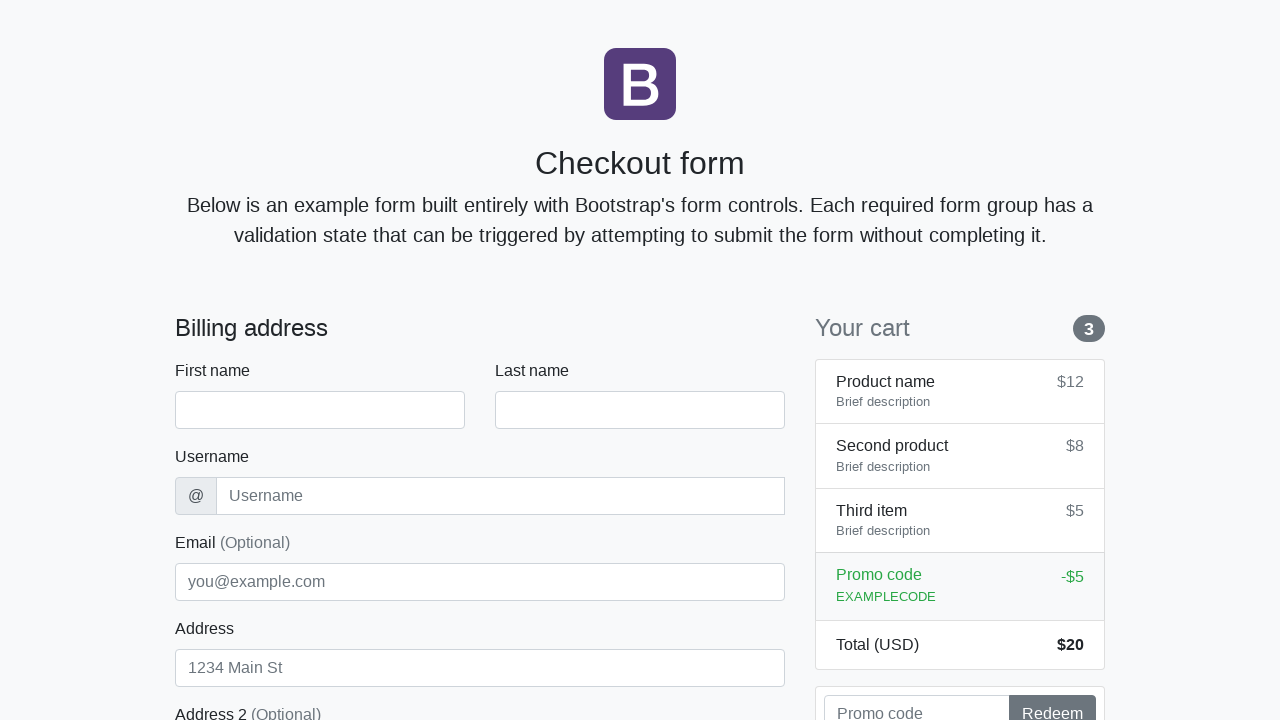

Filled first name field with 'Anton' on #firstName
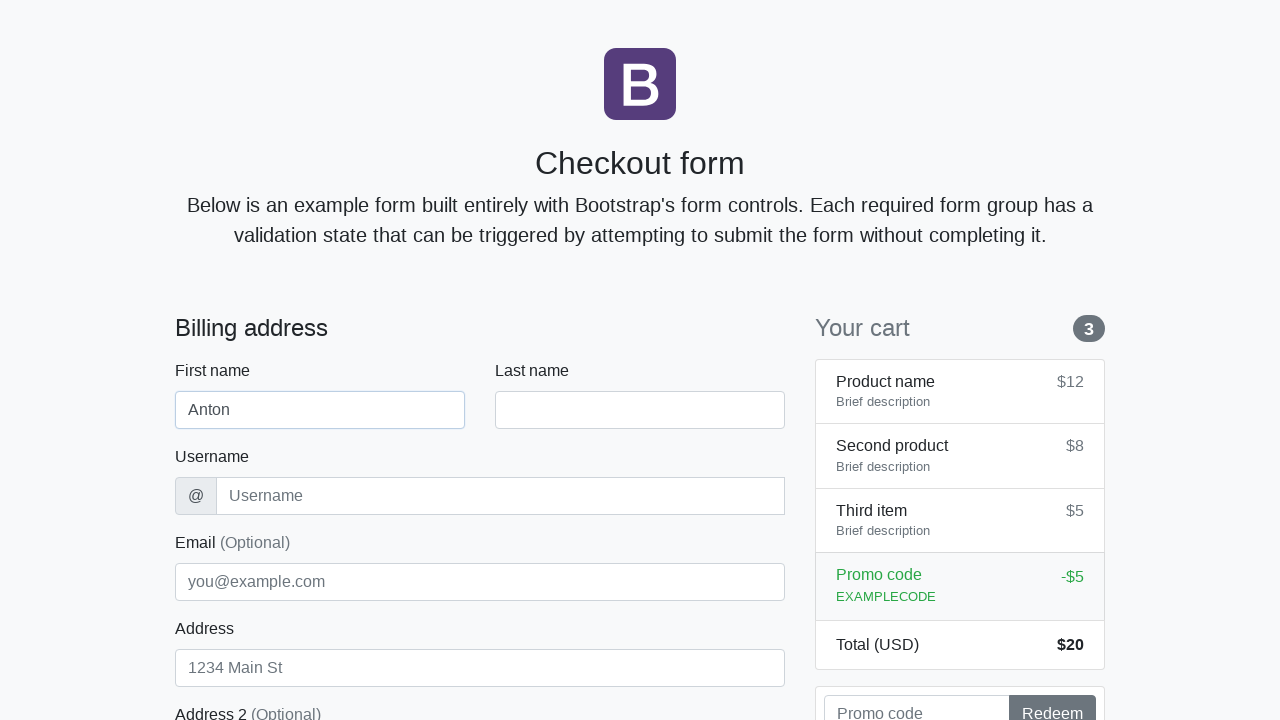

Filled last name field with 'Angelov' on #lastName
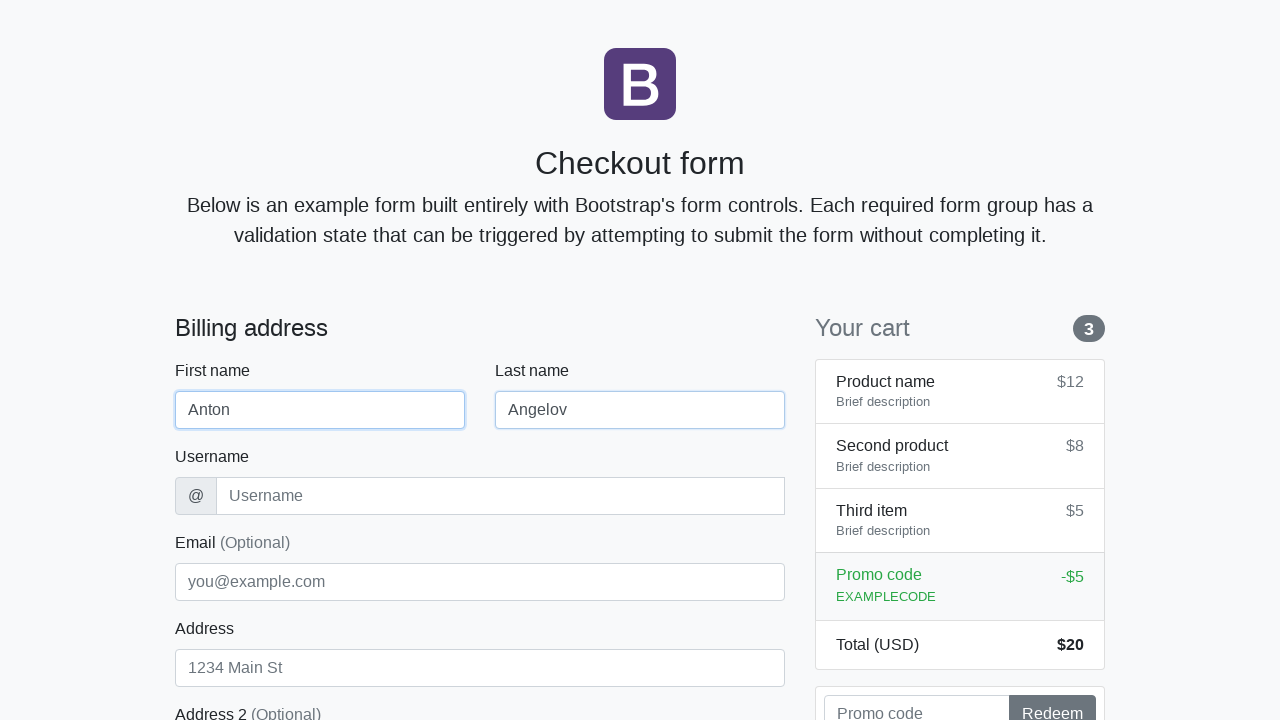

Filled username field with 'angelovstanton' on #username
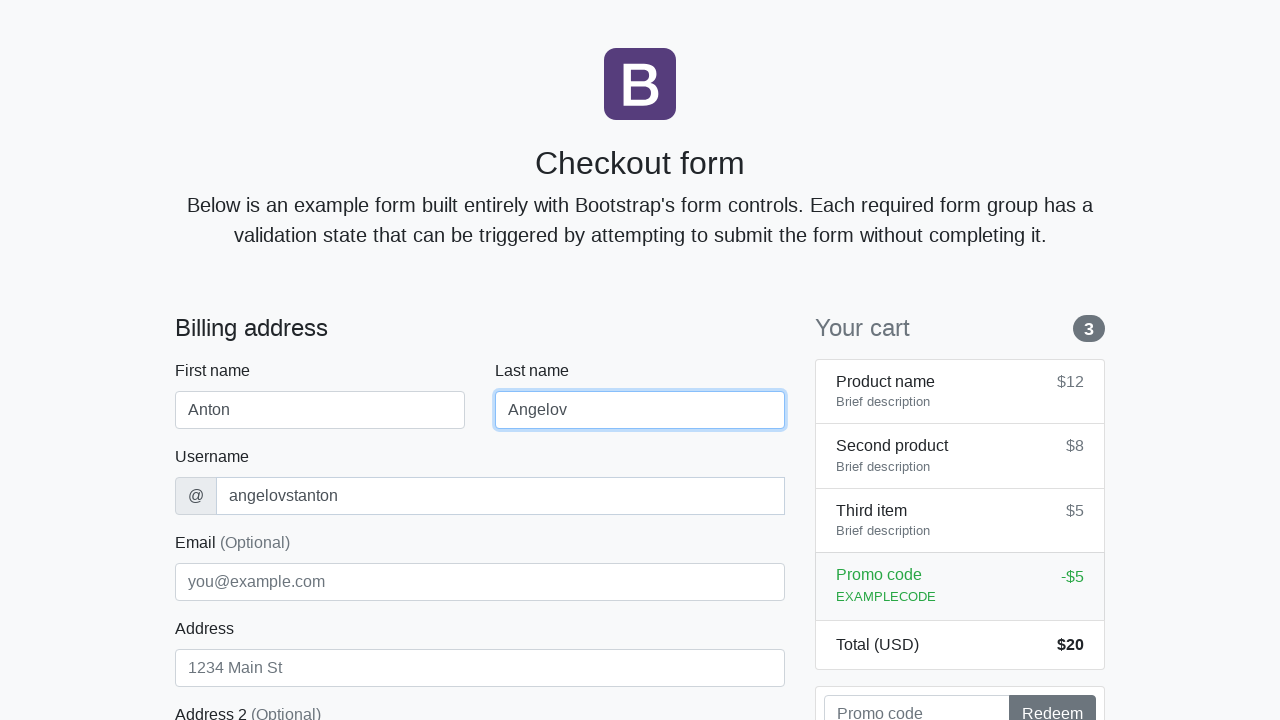

Filled address field with 'Flower Street 76' on #address
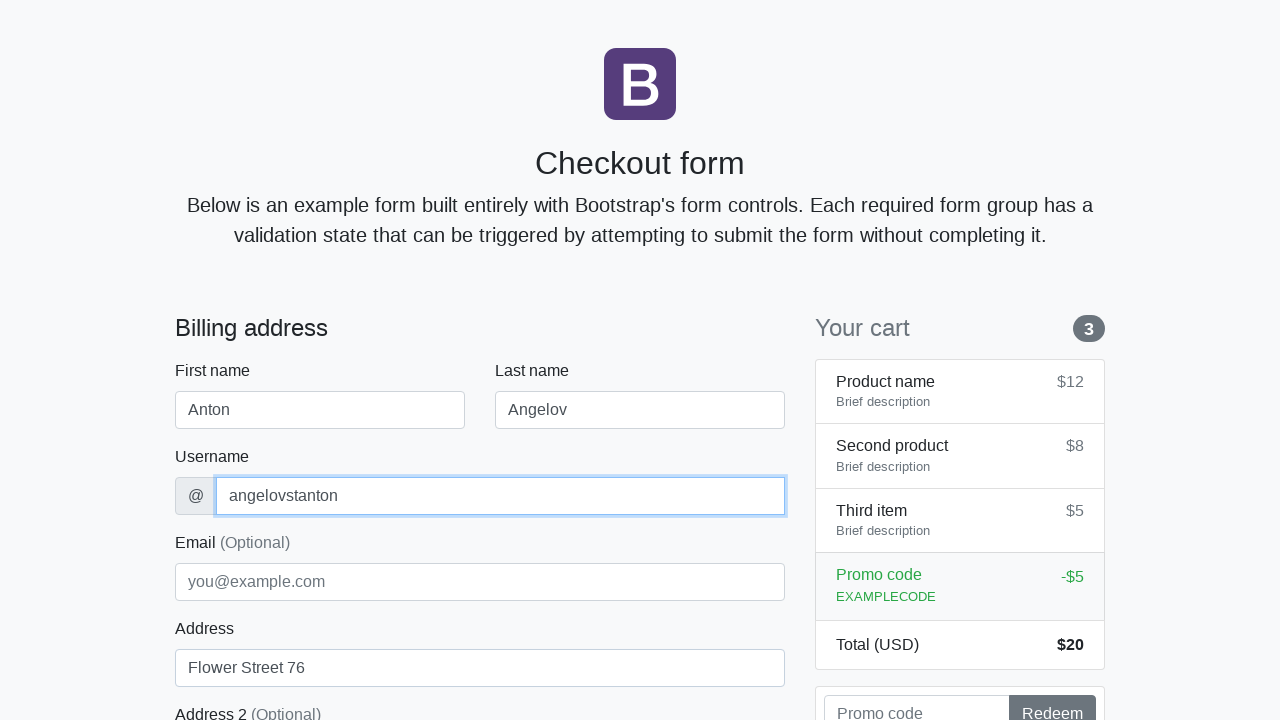

Filled email field with 'george@lambdatest.com' on #email
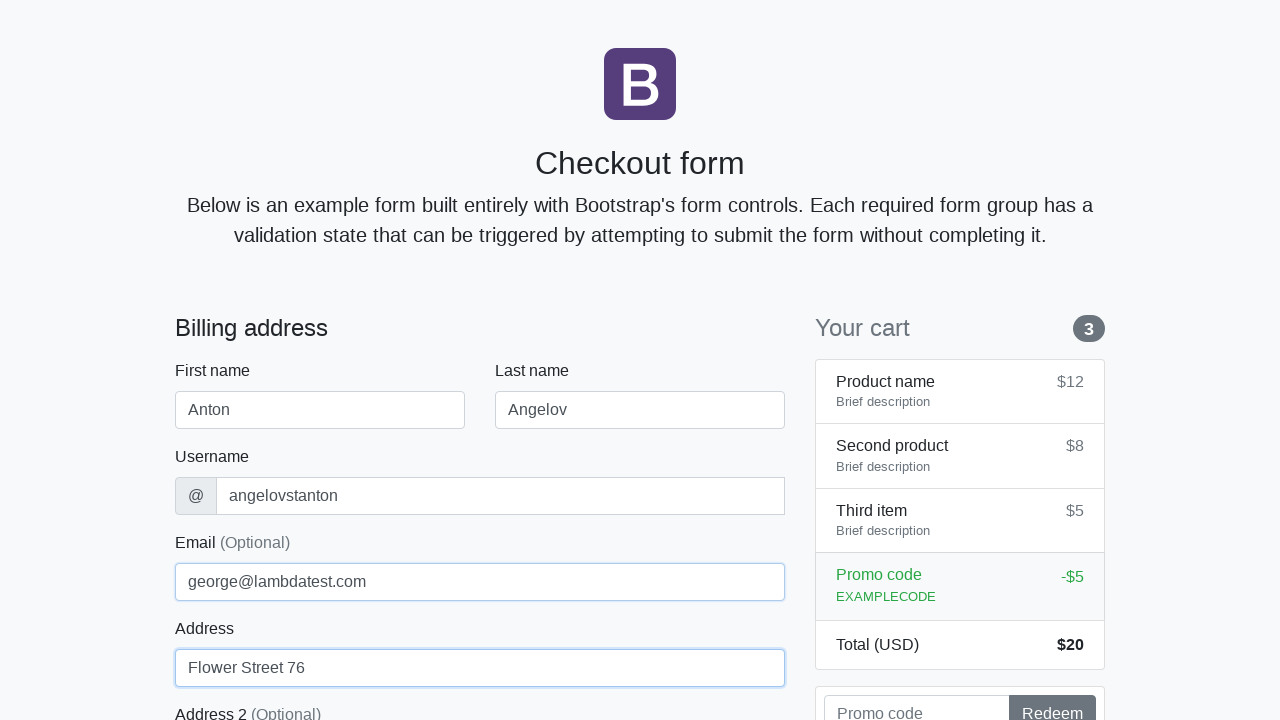

Selected 'United States' from country dropdown on #country
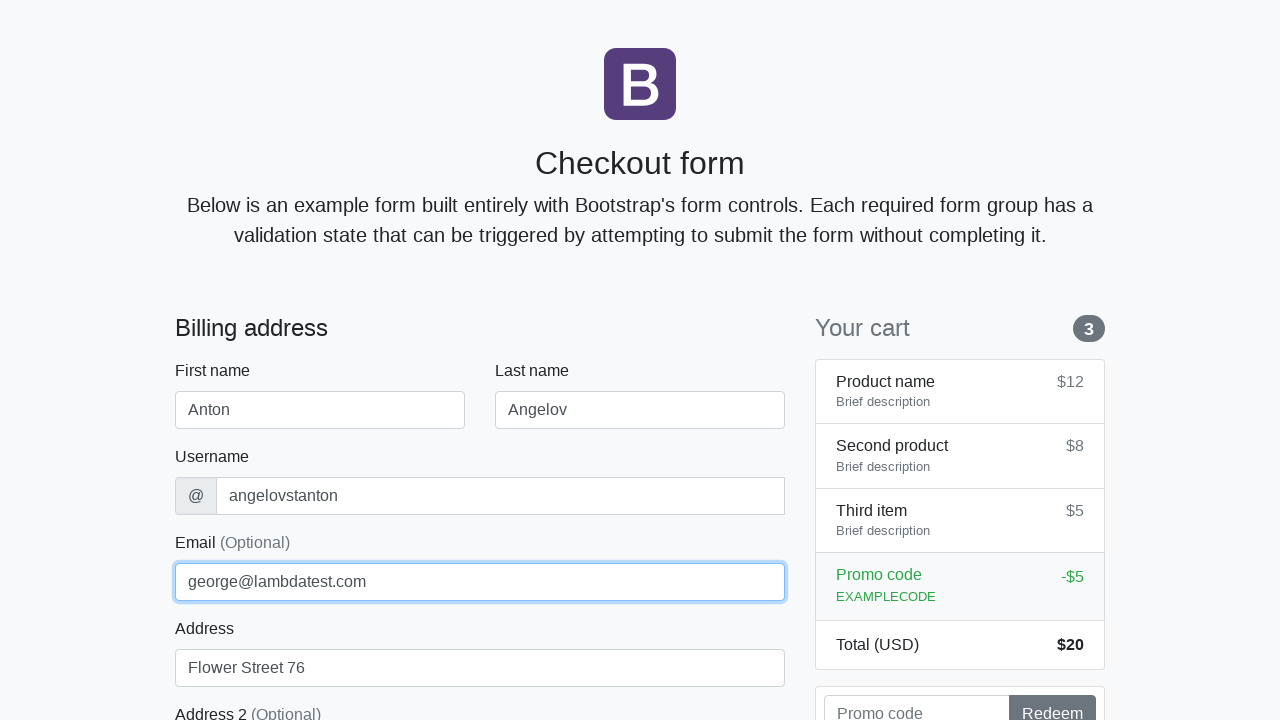

Selected 'California' from state dropdown on #state
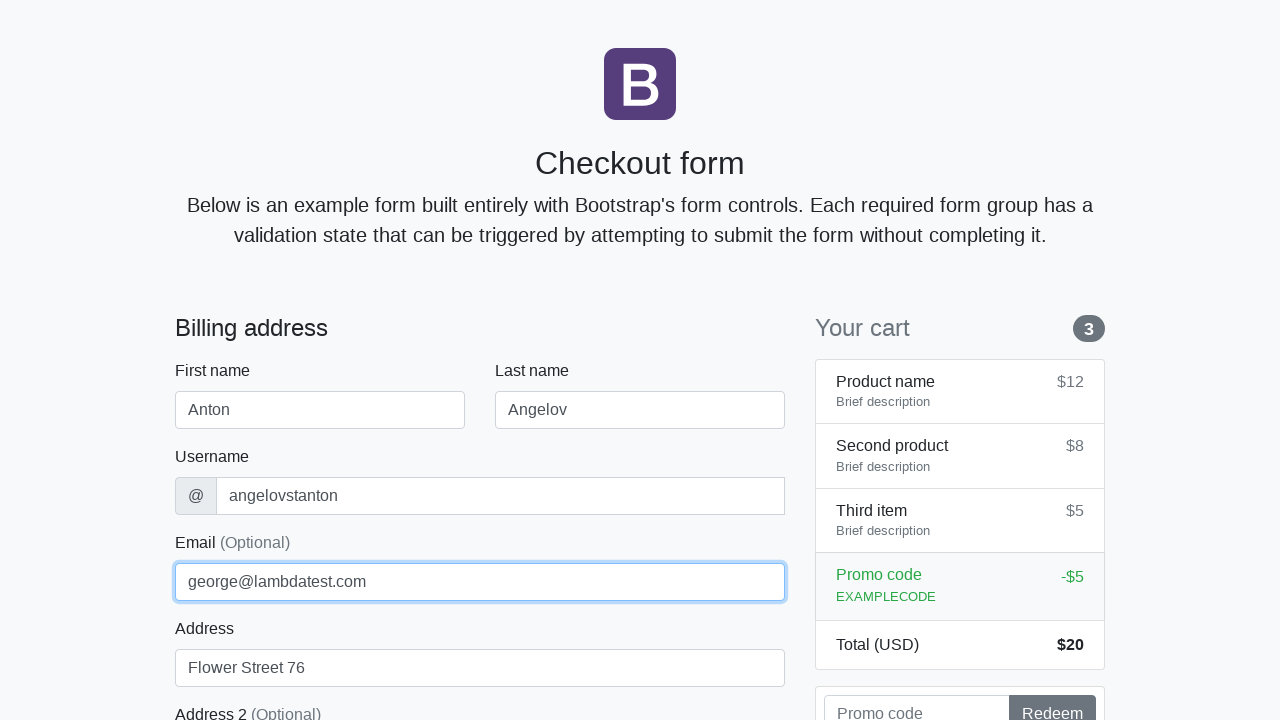

Filled zip code field with '1000' on #zip
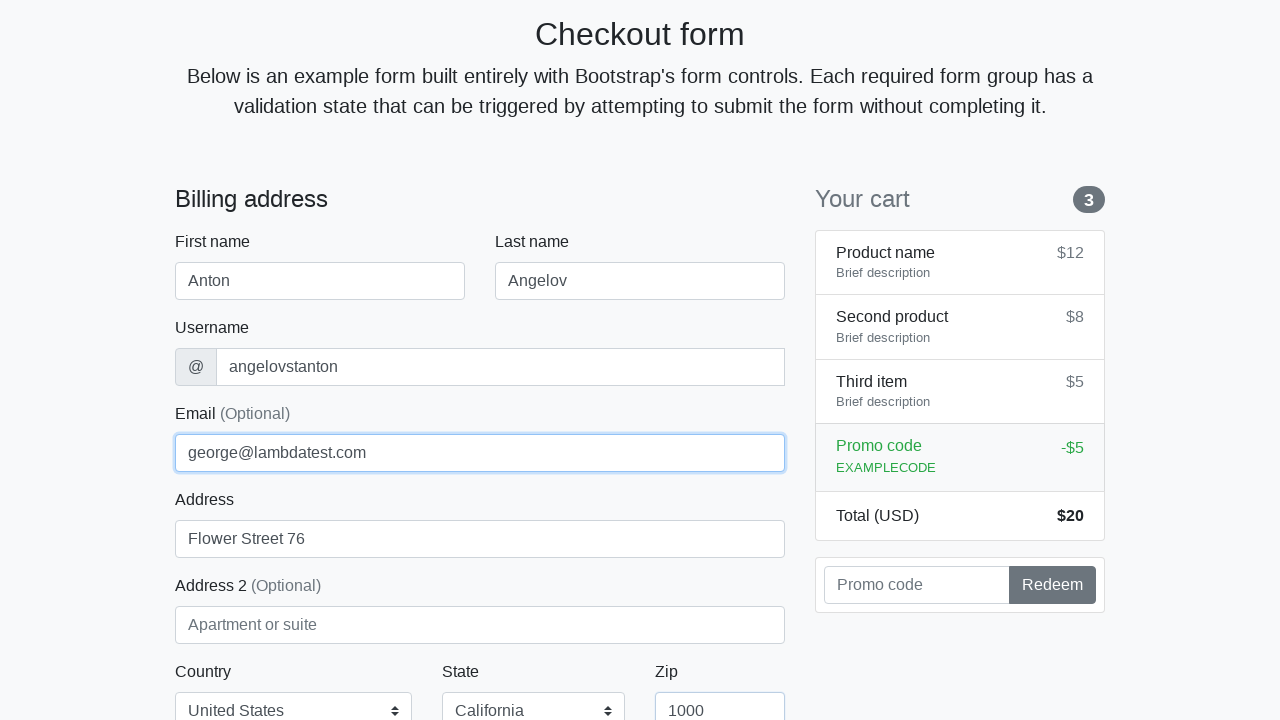

Filled cardholder name with 'Anton Angelov' on #cc-name
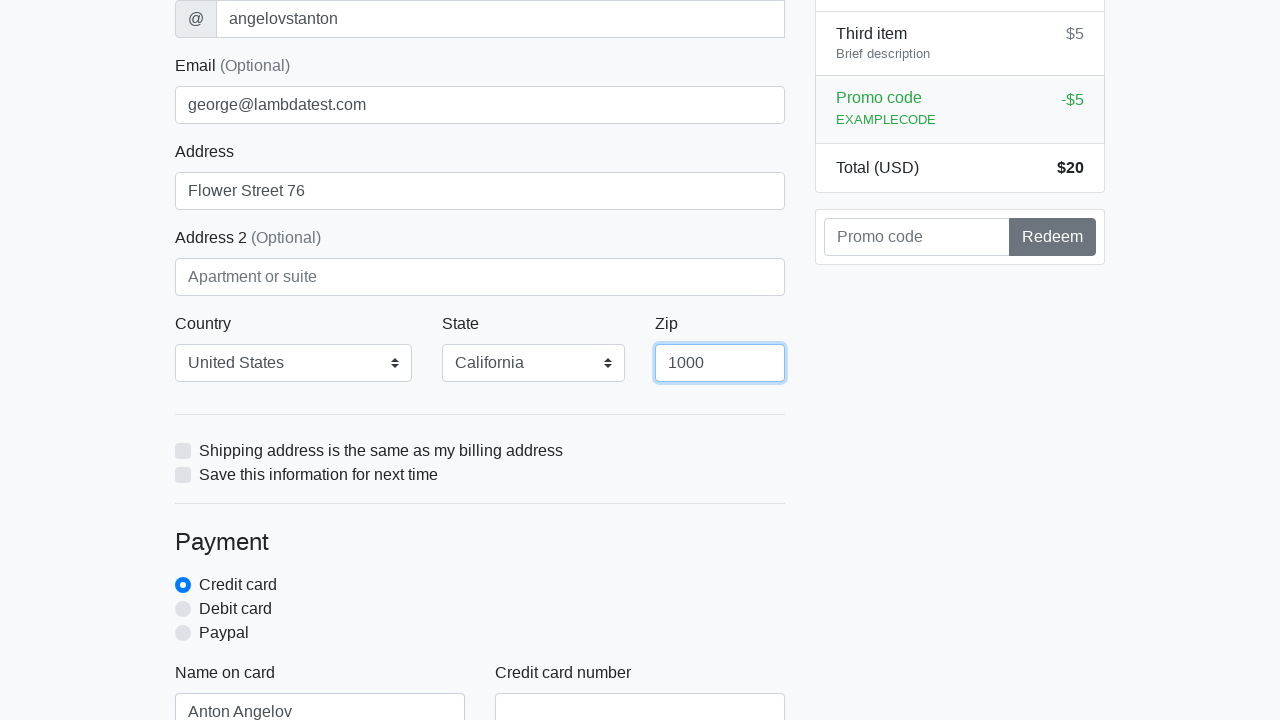

Filled credit card number with '5610591081018250' on #cc-number
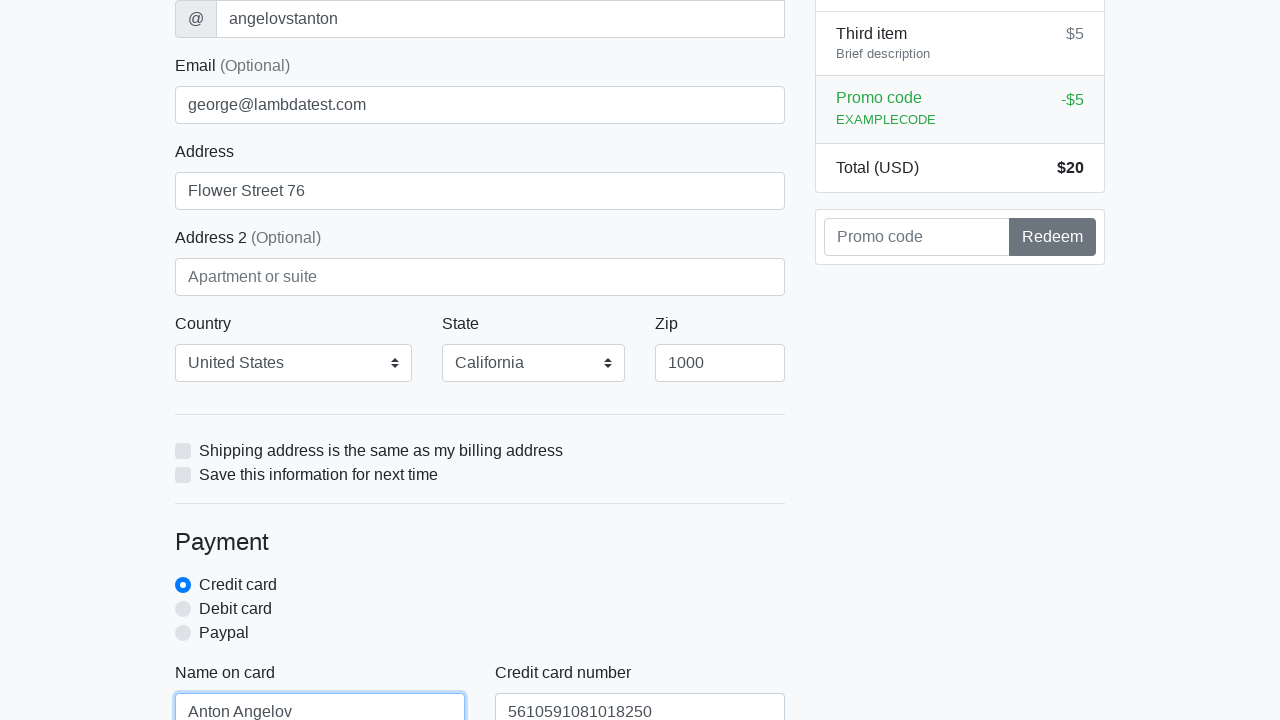

Filled card expiration date with '20/10/2020' on #cc-expiration
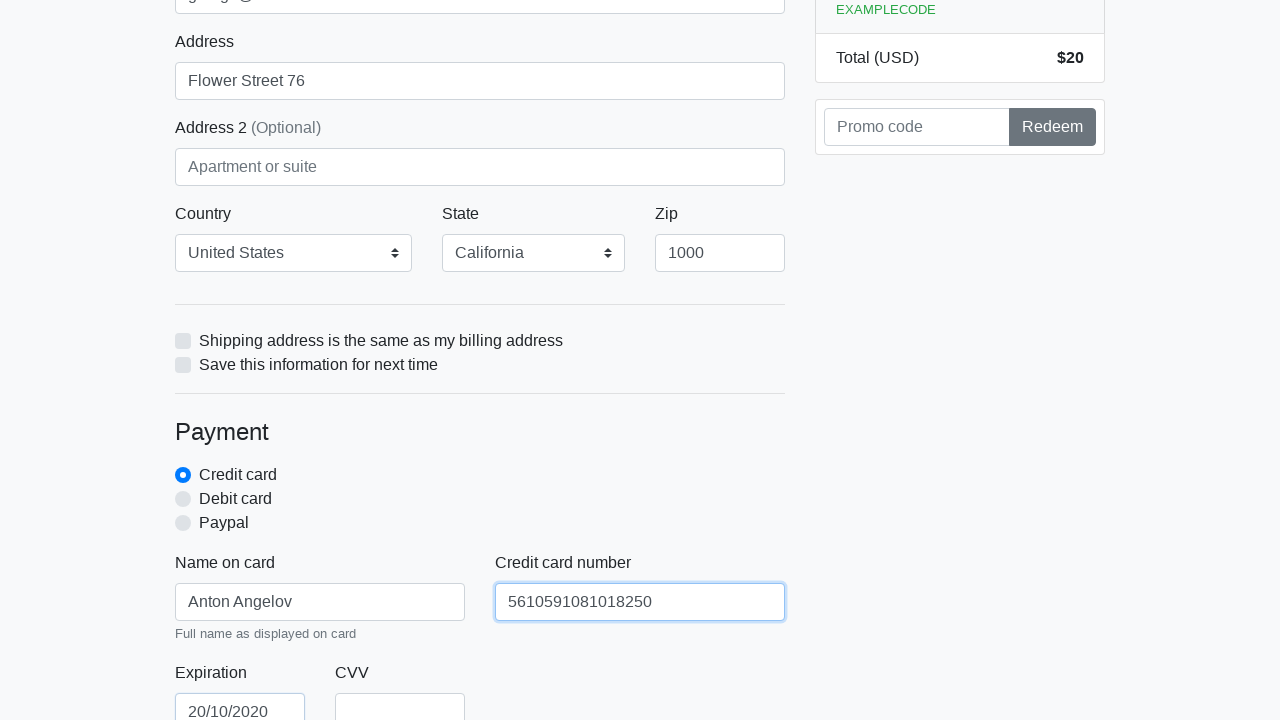

Filled CVV with '888' on #cc-cvv
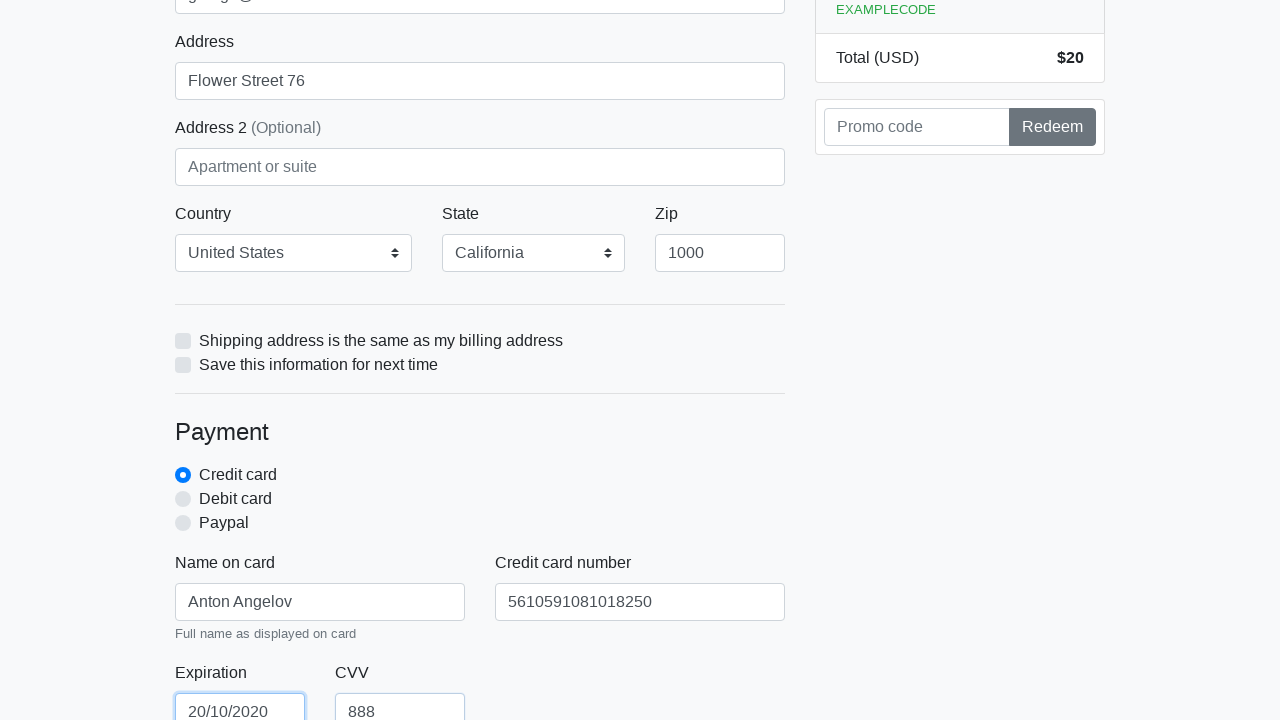

Clicked proceed/submit button to complete purchase at (480, 500) on xpath=/html/body/div/div[2]/div[2]/form/button
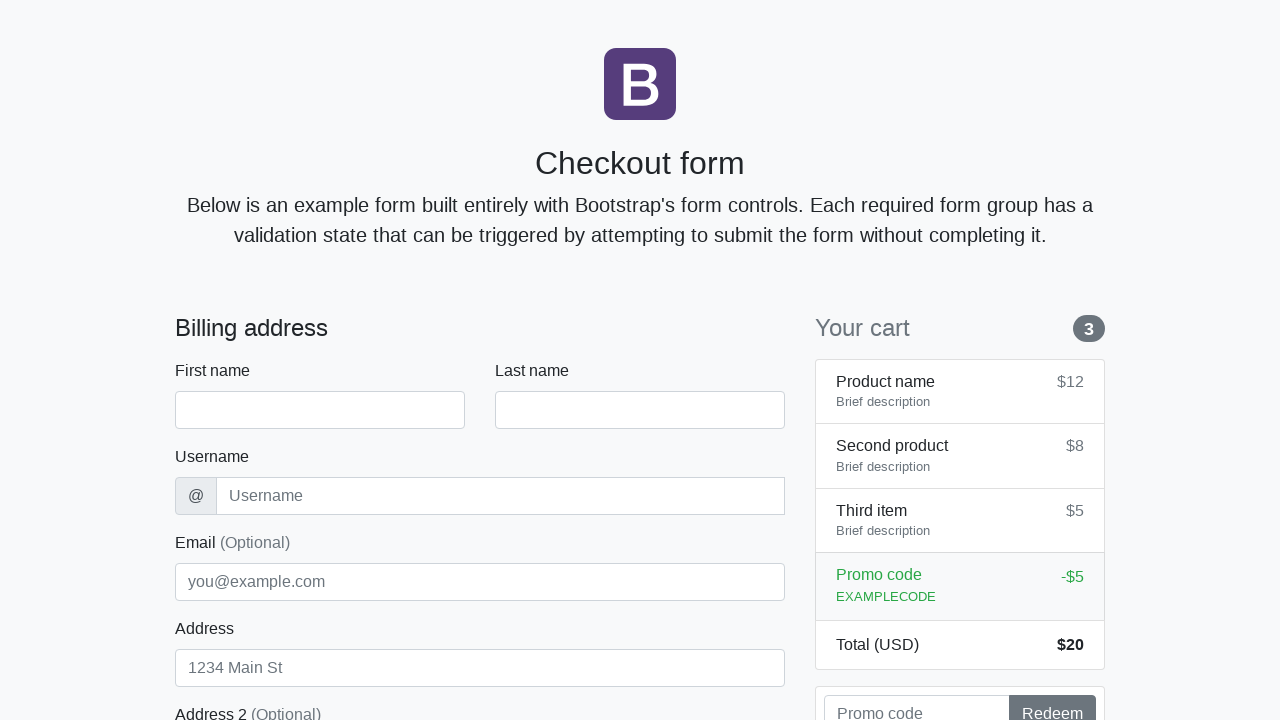

Navigated back to checkout page for next iteration
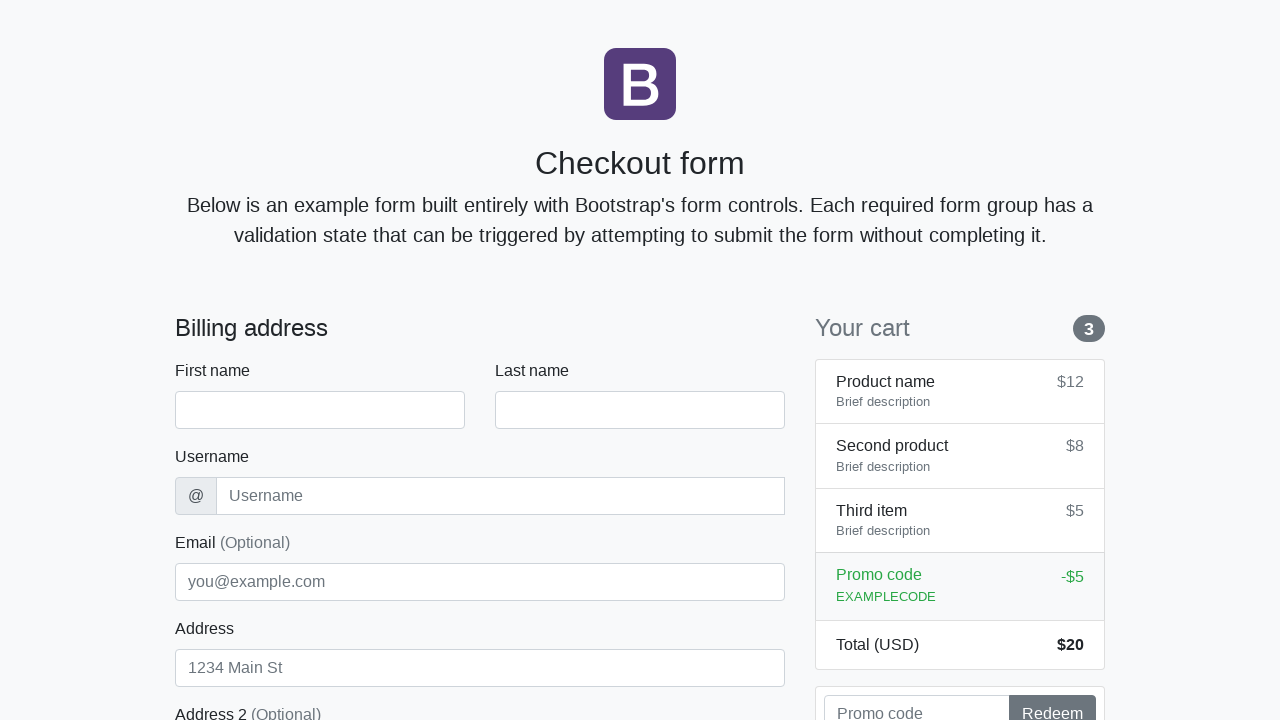

Waited for checkout form to reload
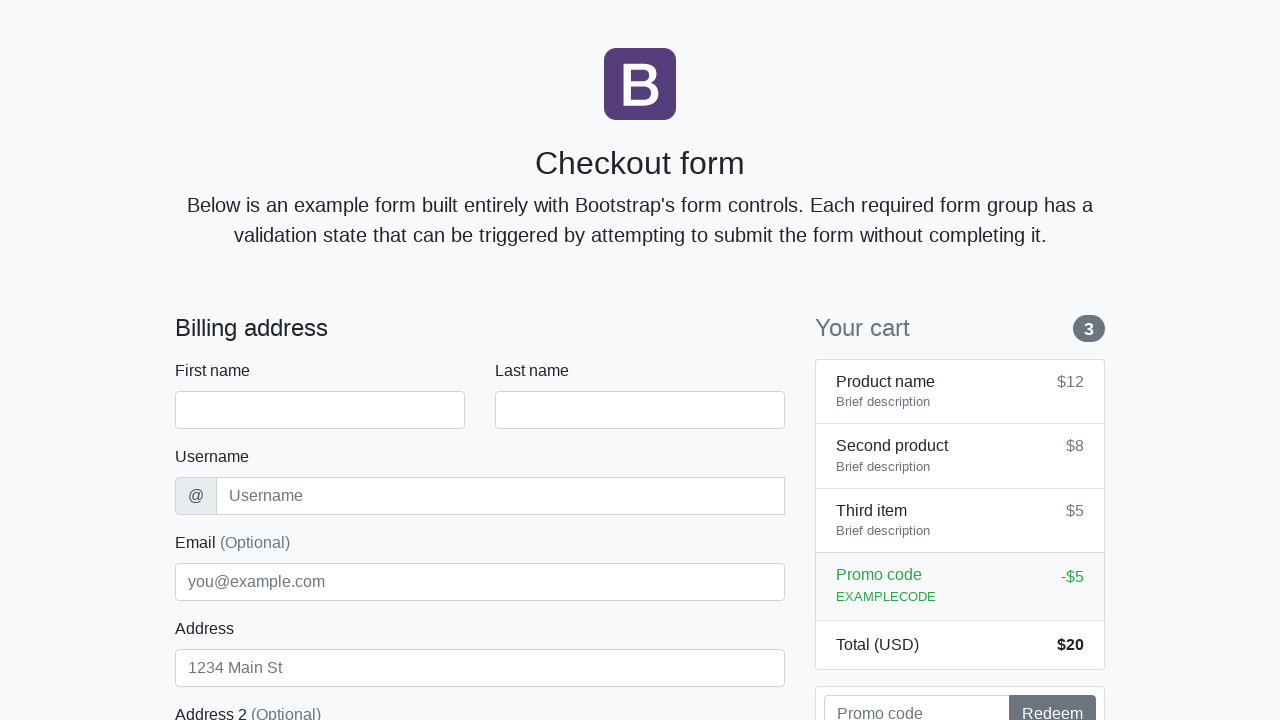

Filled first name field with 'Anton' on #firstName
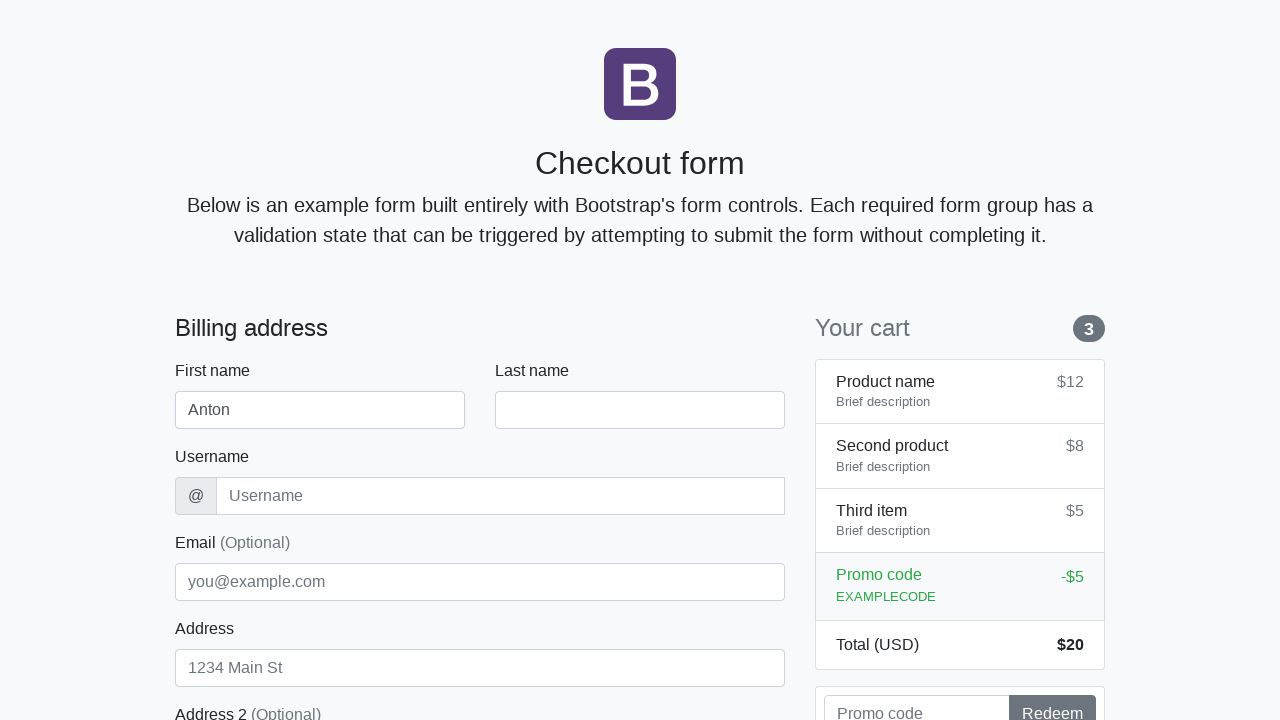

Filled last name field with 'Angelov' on #lastName
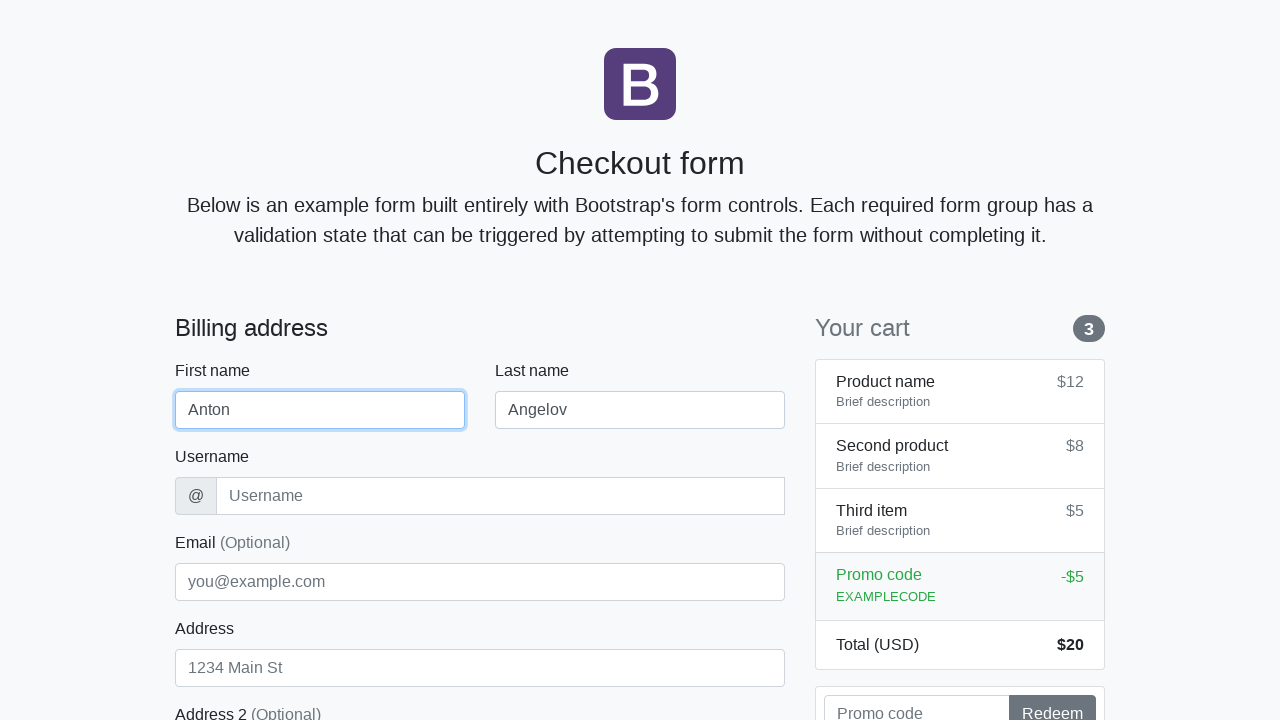

Filled username field with 'angelovstanton' on #username
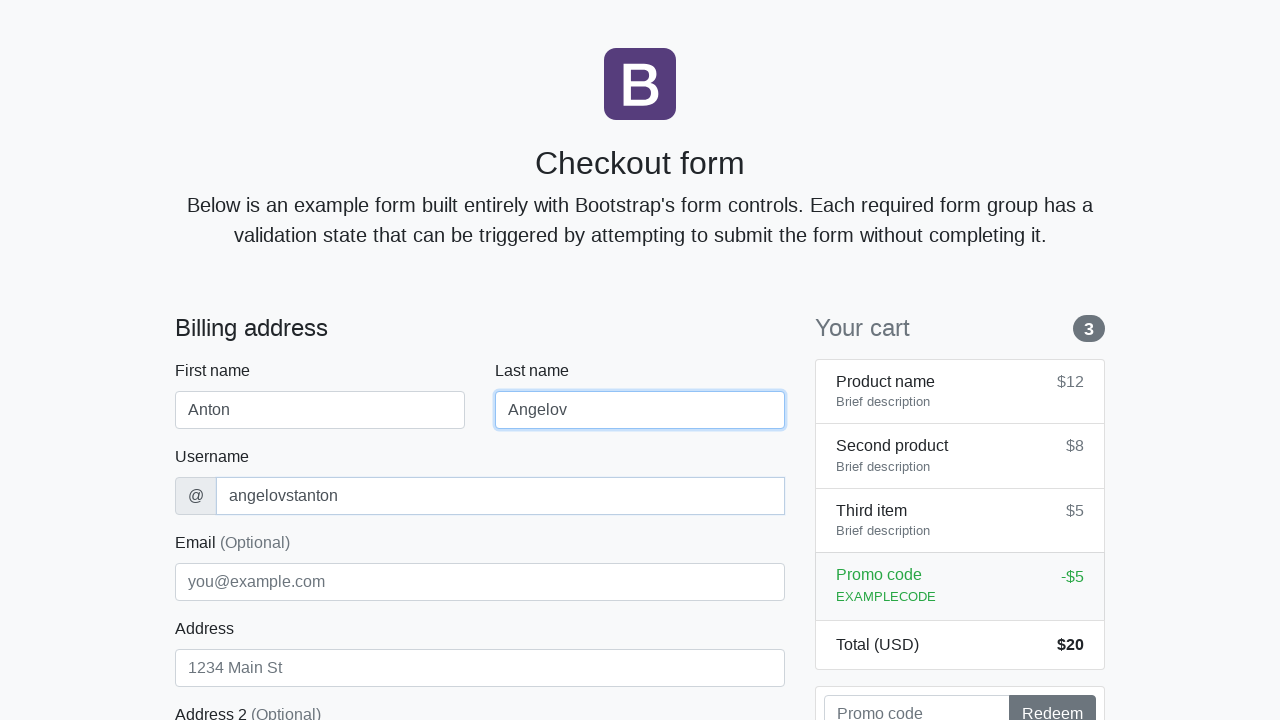

Filled address field with 'Flower Street 76' on #address
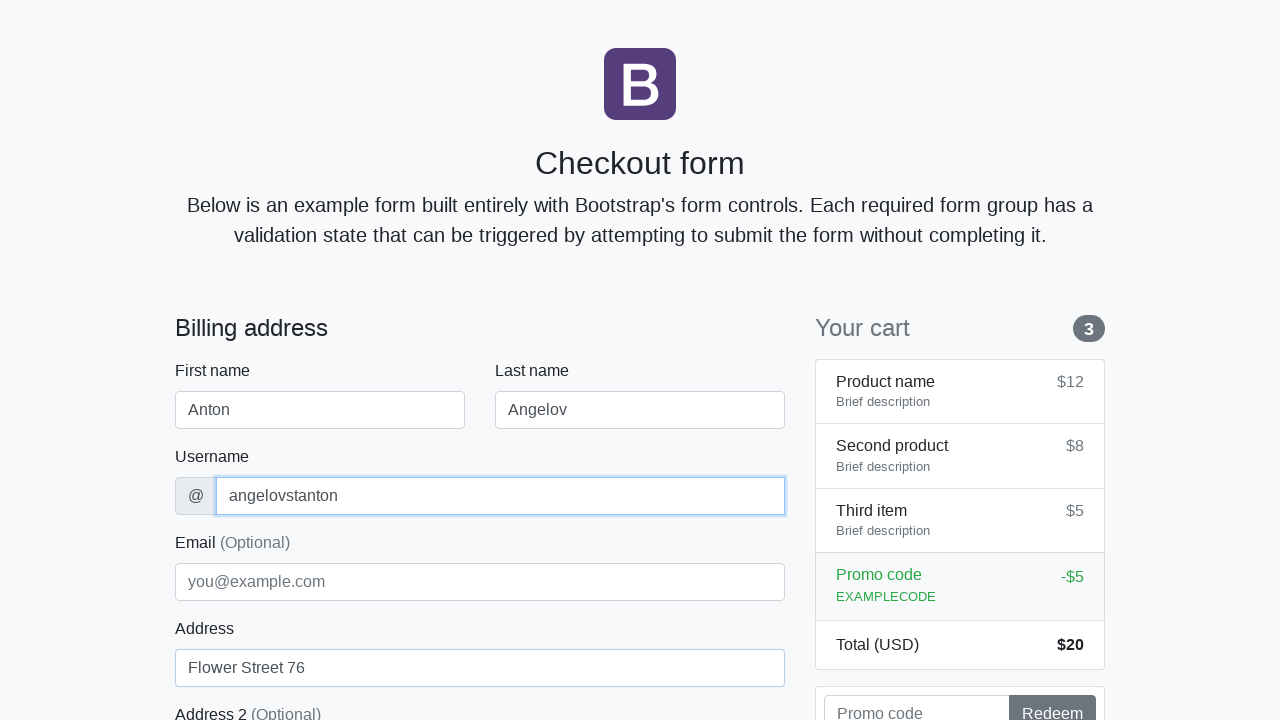

Filled email field with 'george@lambdatest.com' on #email
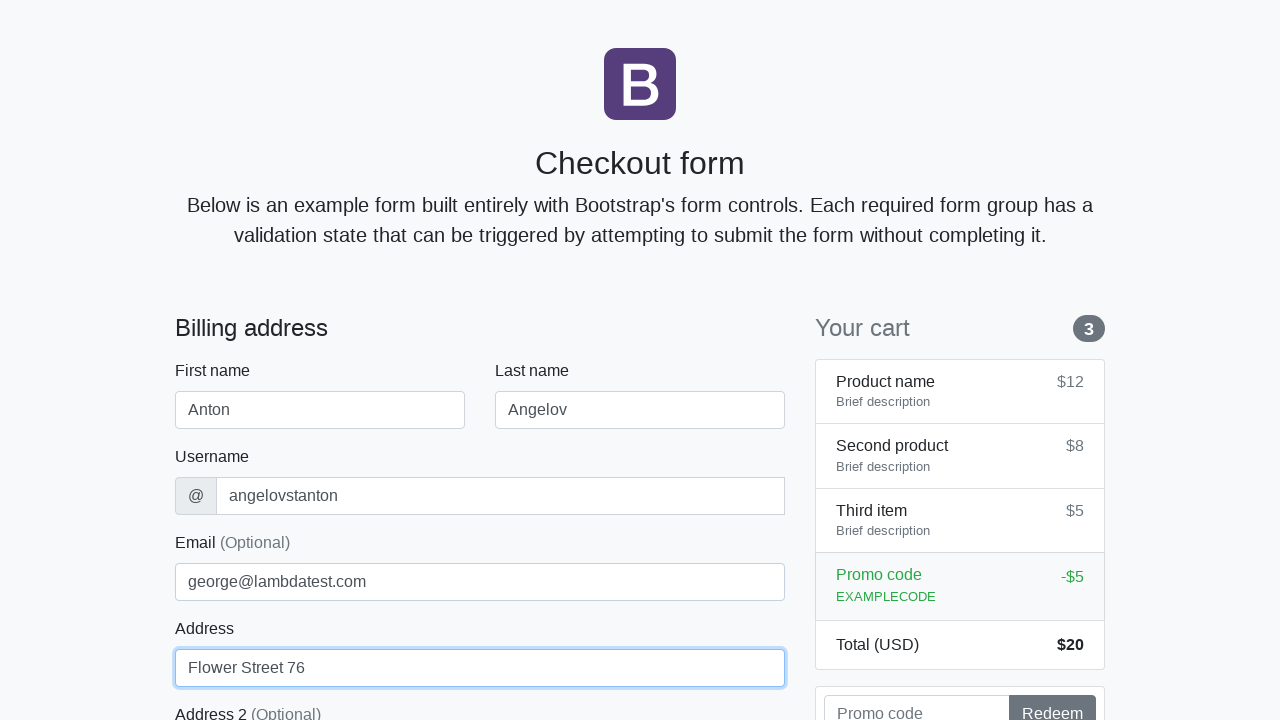

Selected 'United States' from country dropdown on #country
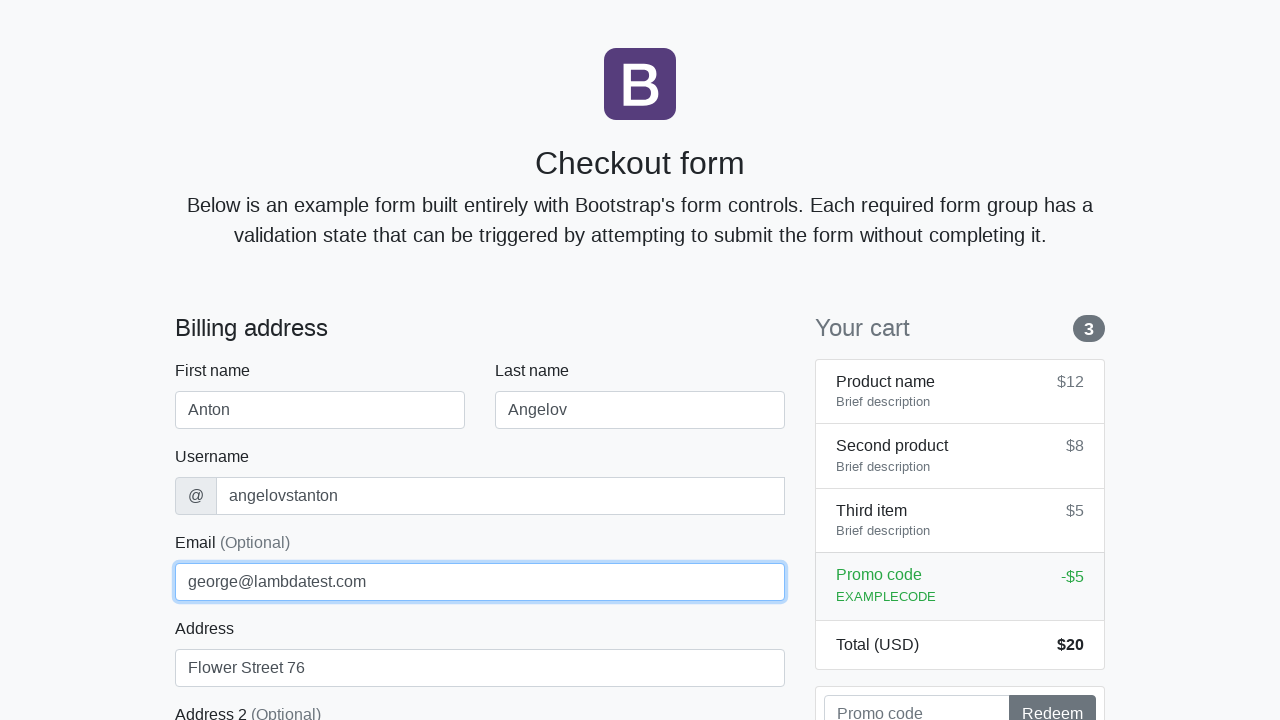

Selected 'California' from state dropdown on #state
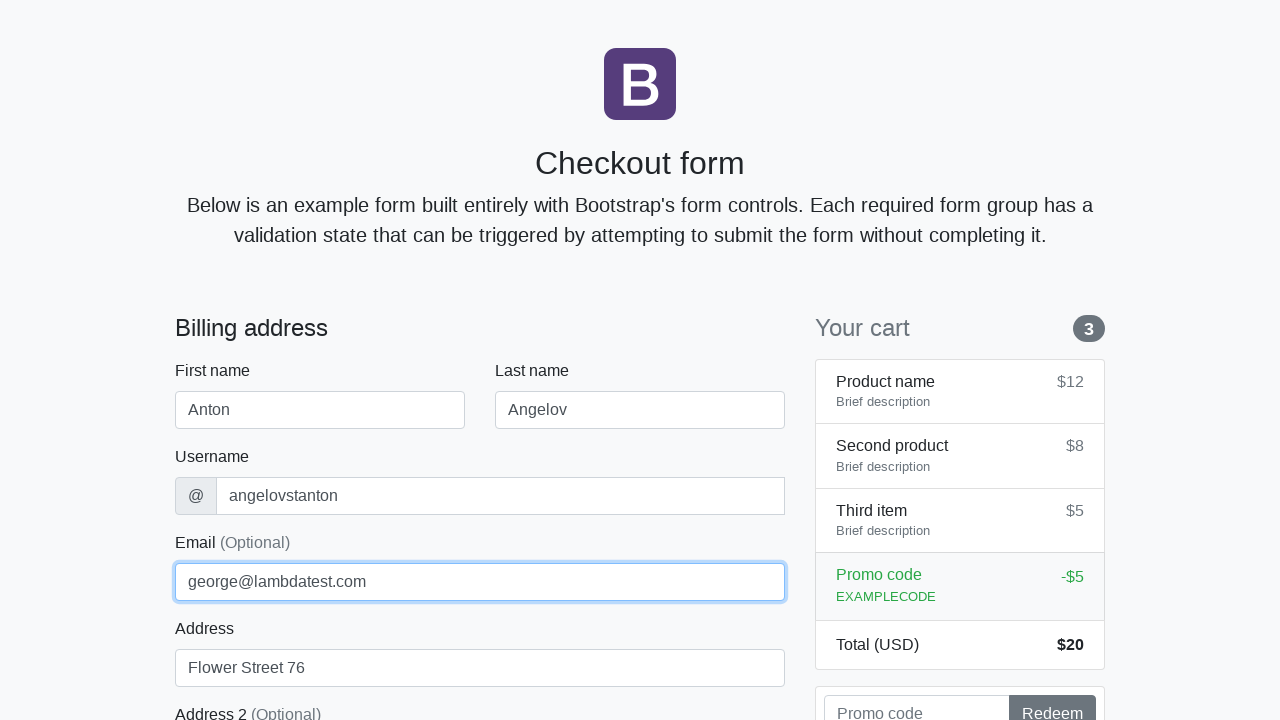

Filled zip code field with '1000' on #zip
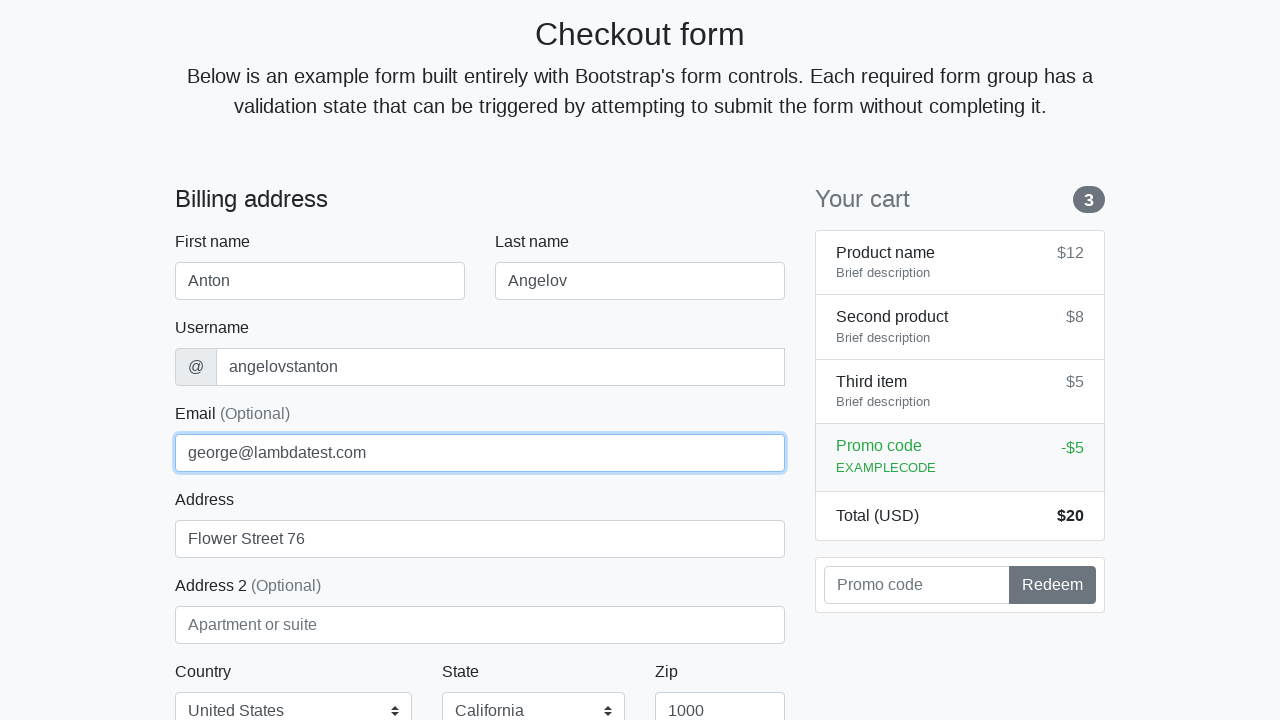

Filled cardholder name with 'Anton Angelov' on #cc-name
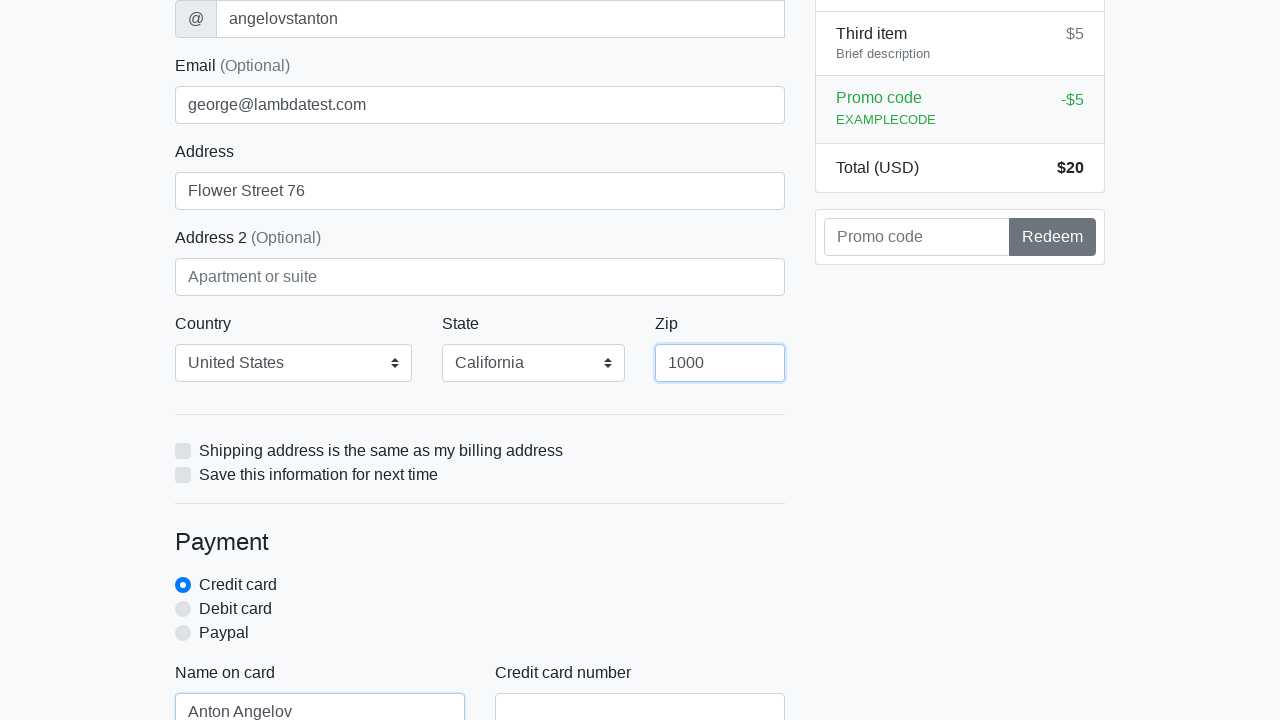

Filled credit card number with '5610591081018250' on #cc-number
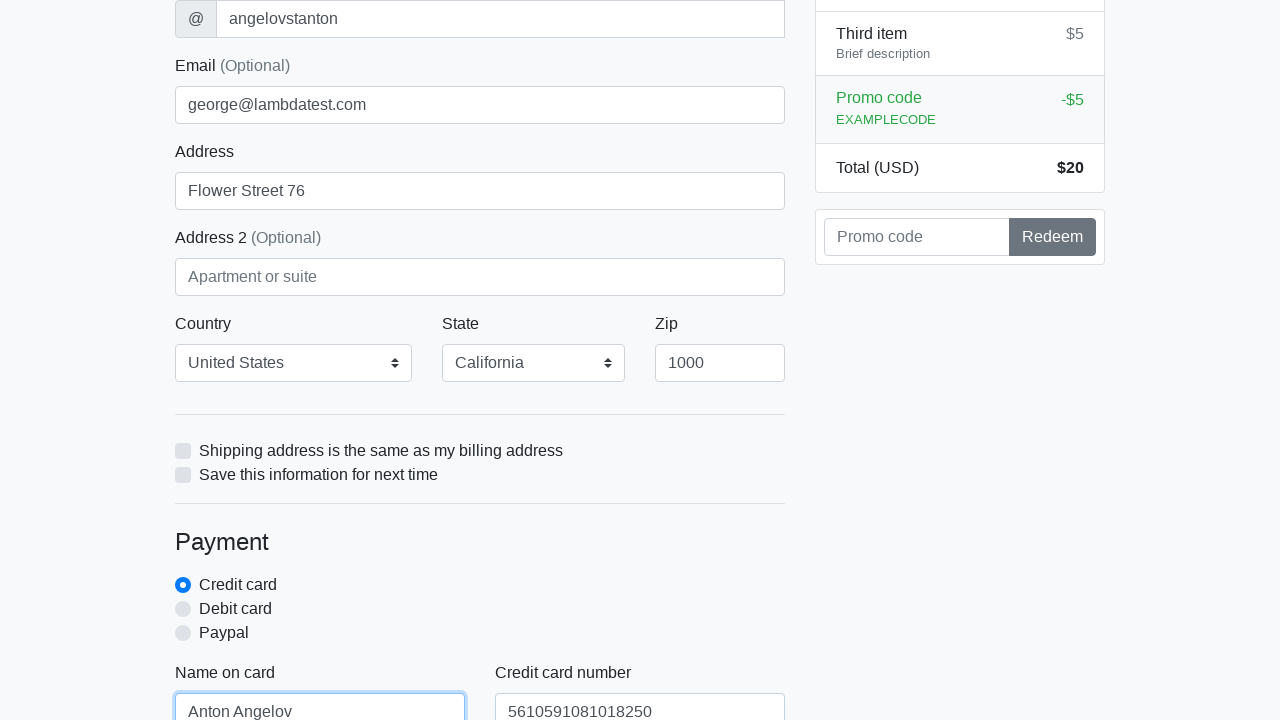

Filled card expiration date with '20/10/2020' on #cc-expiration
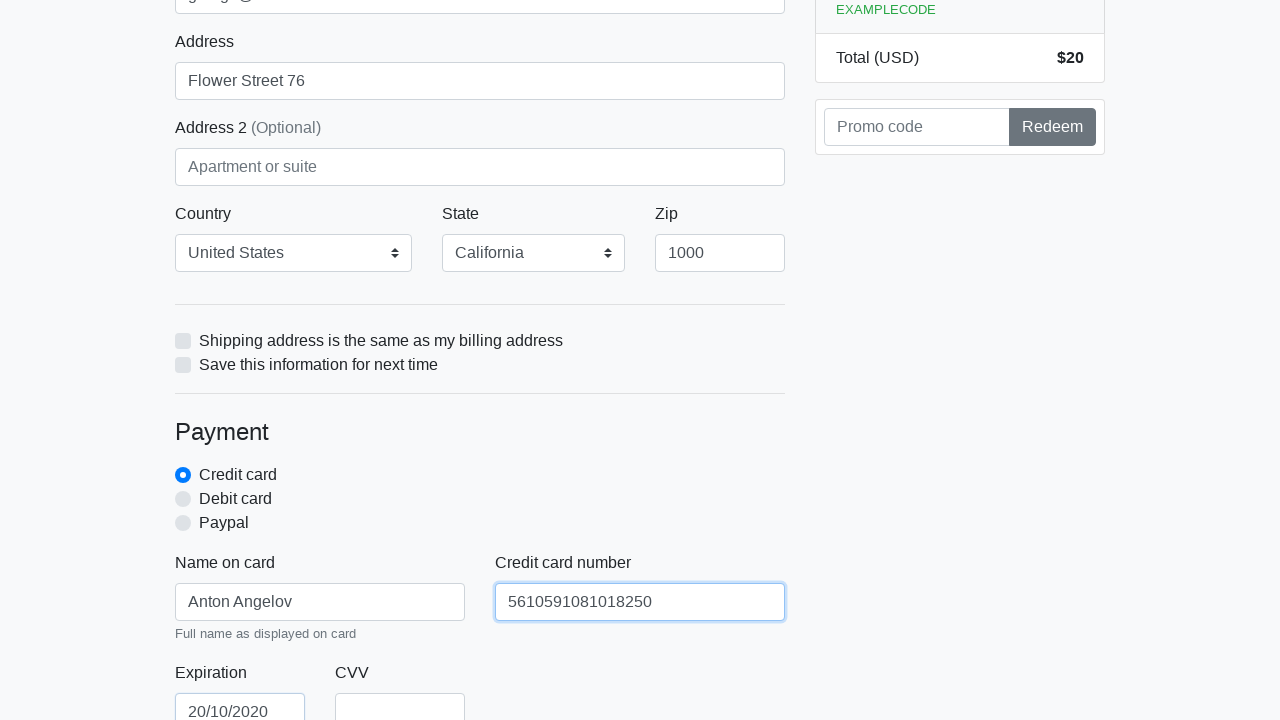

Filled CVV with '888' on #cc-cvv
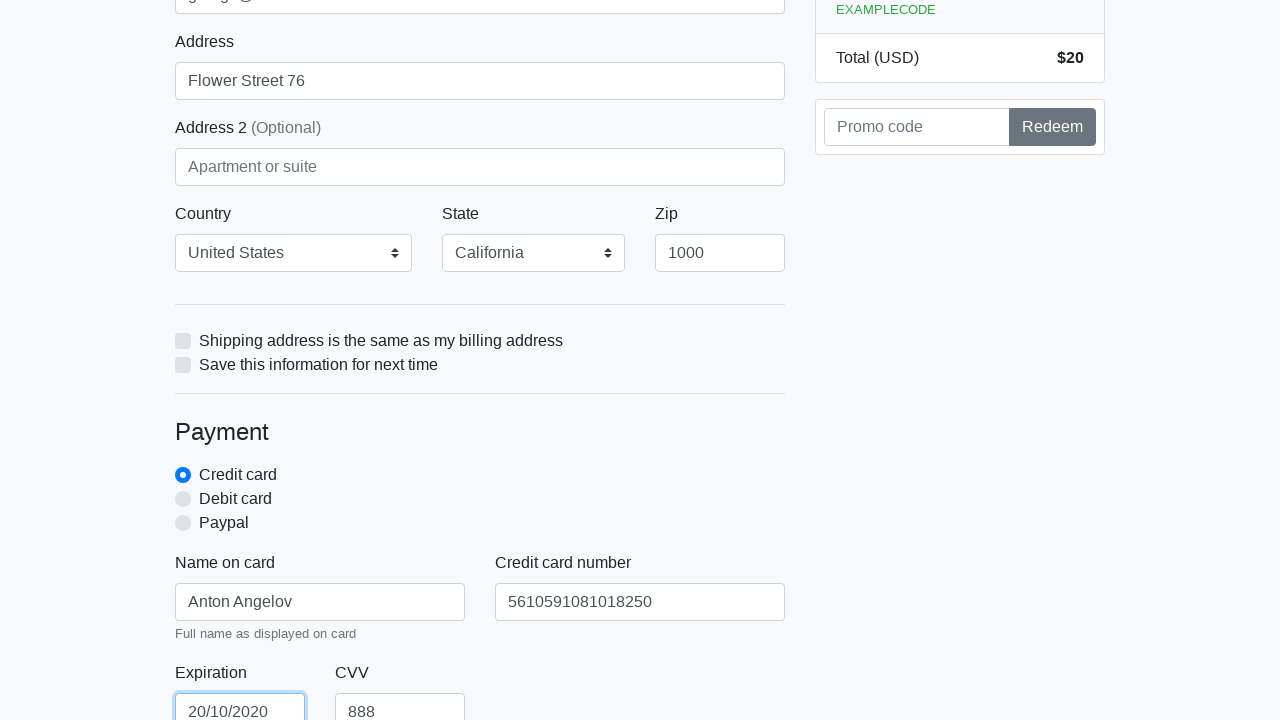

Clicked proceed/submit button to complete purchase at (480, 500) on xpath=/html/body/div/div[2]/div[2]/form/button
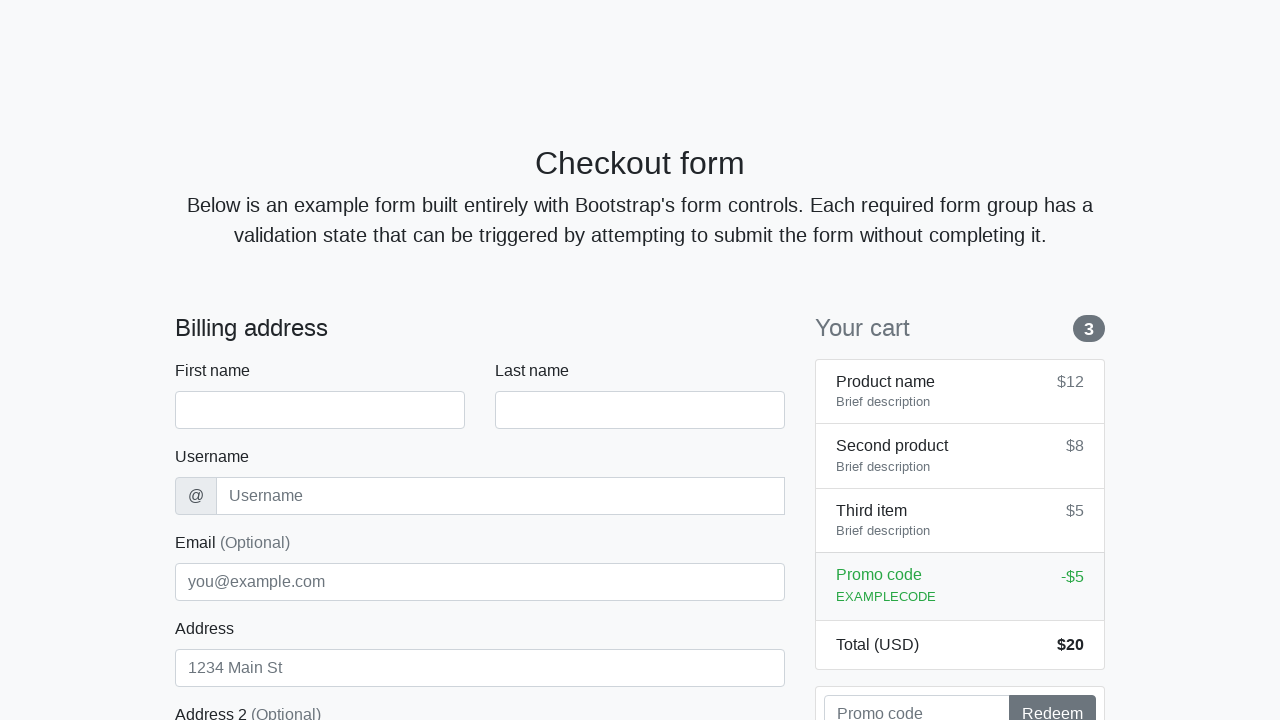

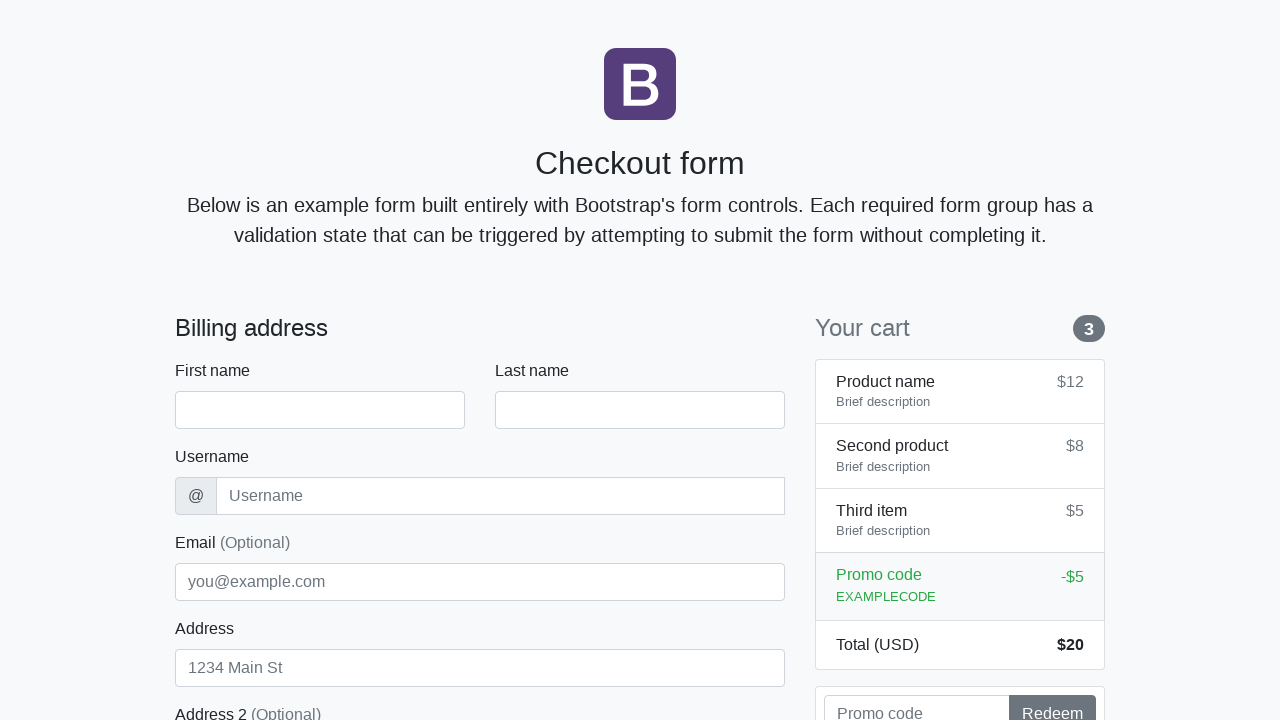